Tests fluent wait by waiting for a countdown timer to reach 00

Starting URL: https://automationfc.github.io/fluent-wait/

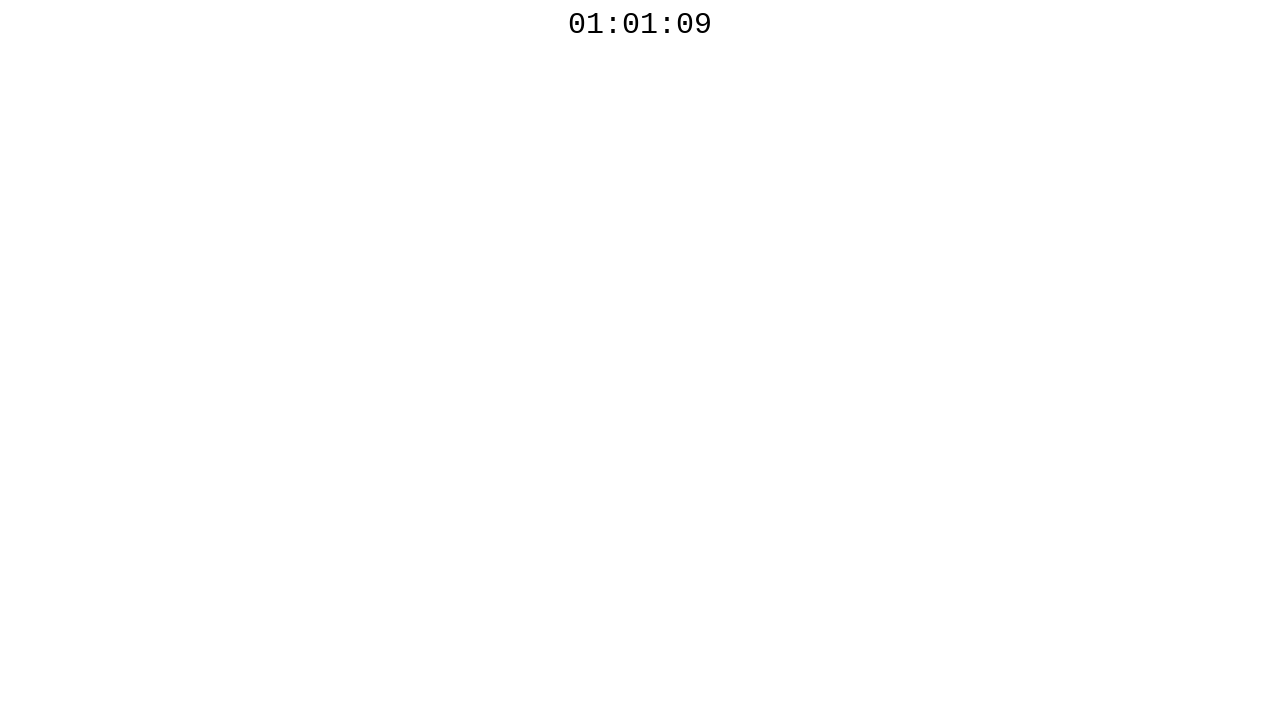

Waited for countdown timer element to be visible
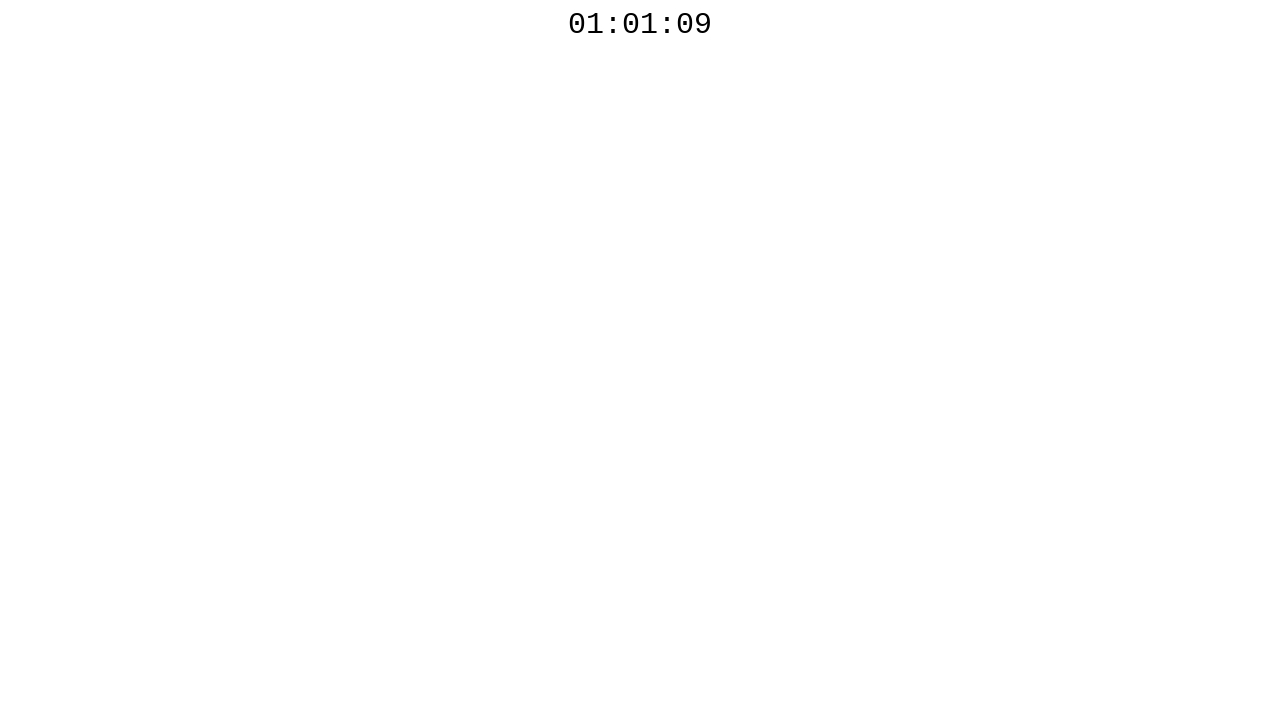

Retrieved countdown timer text: 01:01:09
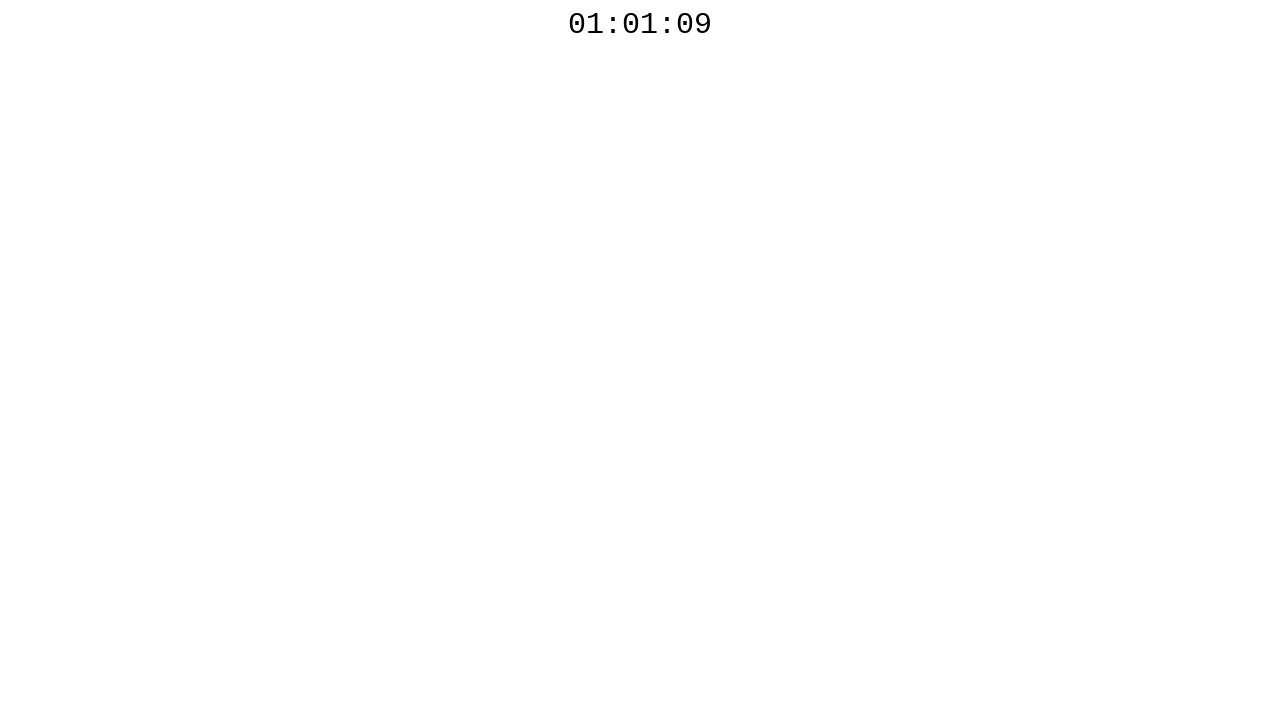

Waited 100ms before polling countdown timer again
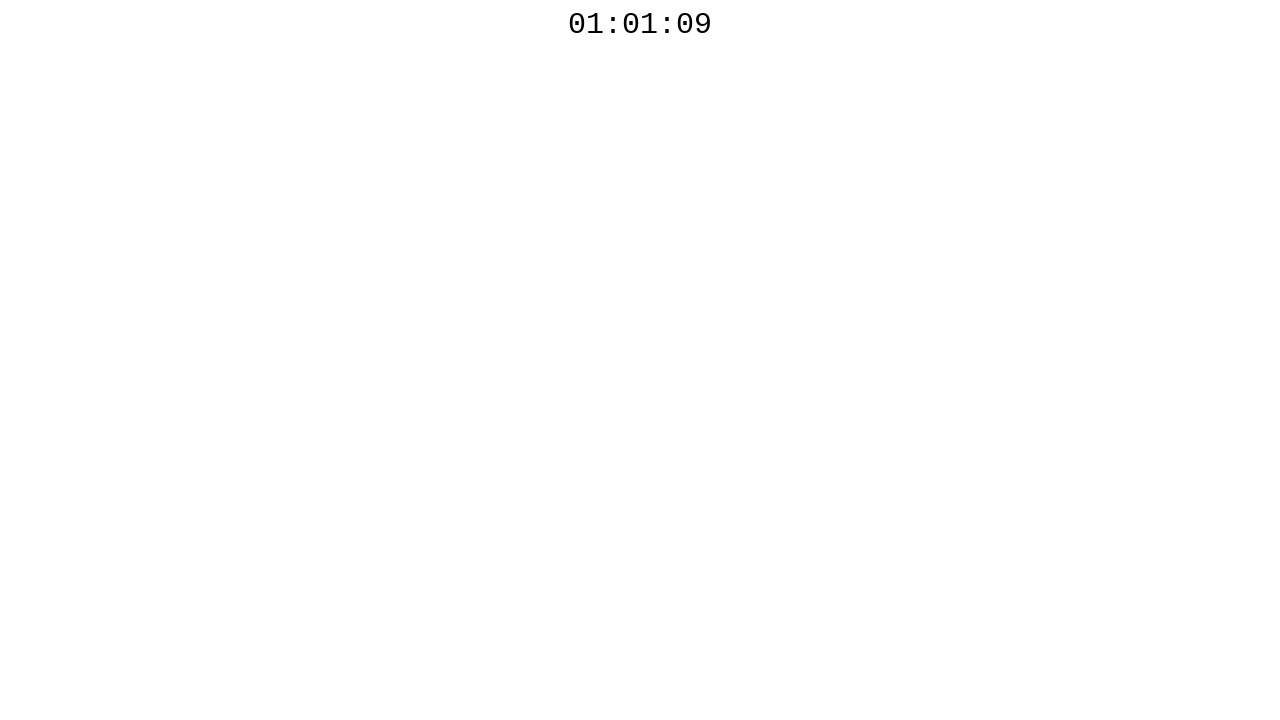

Retrieved countdown timer text: 01:01:09
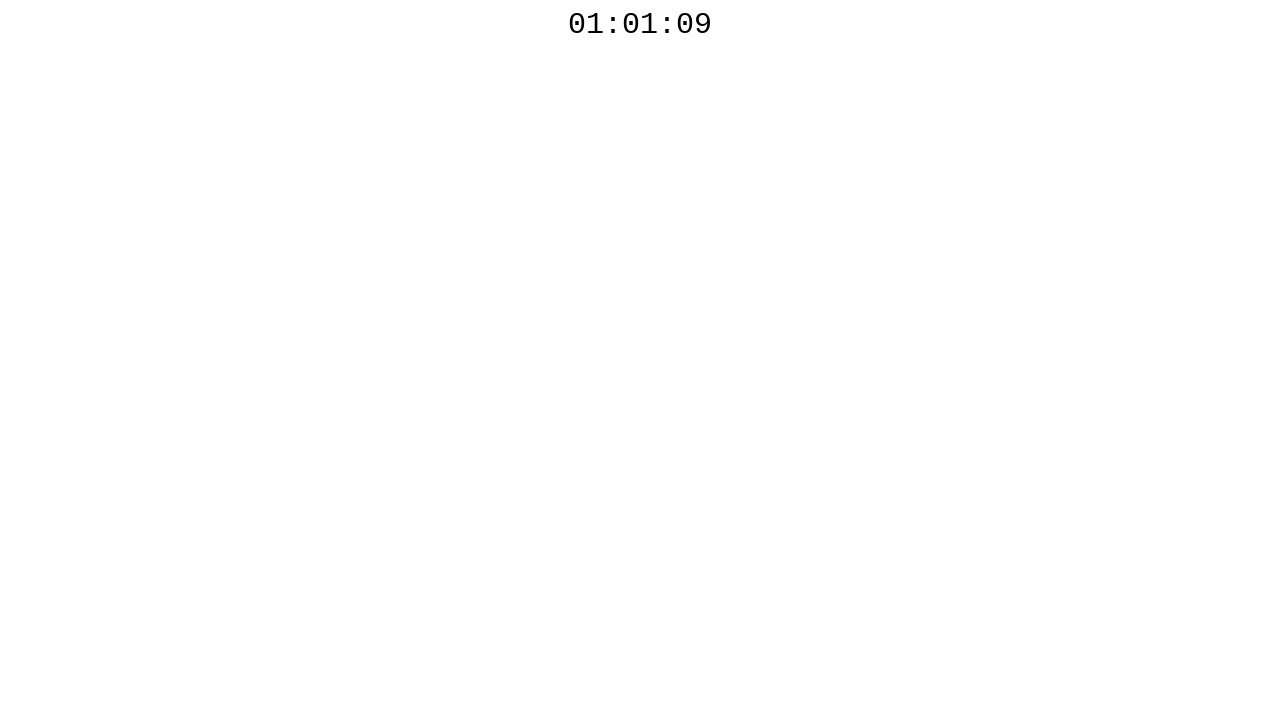

Waited 100ms before polling countdown timer again
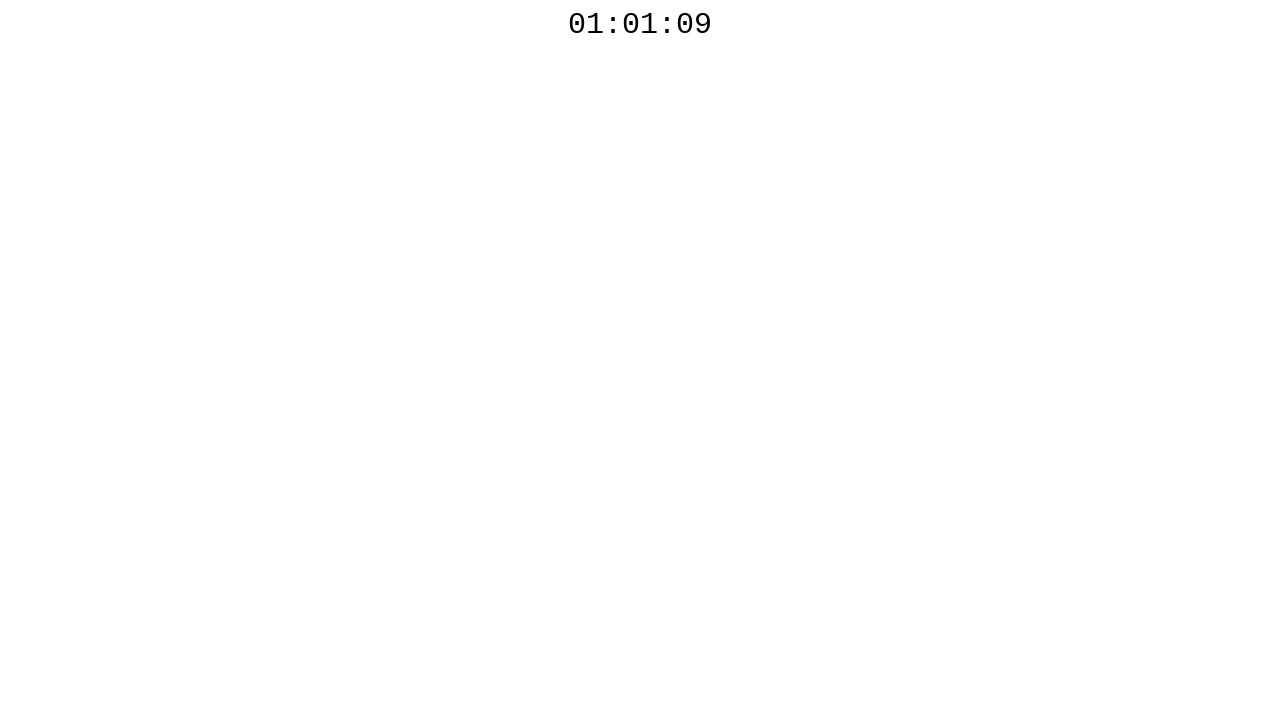

Retrieved countdown timer text: 01:01:09
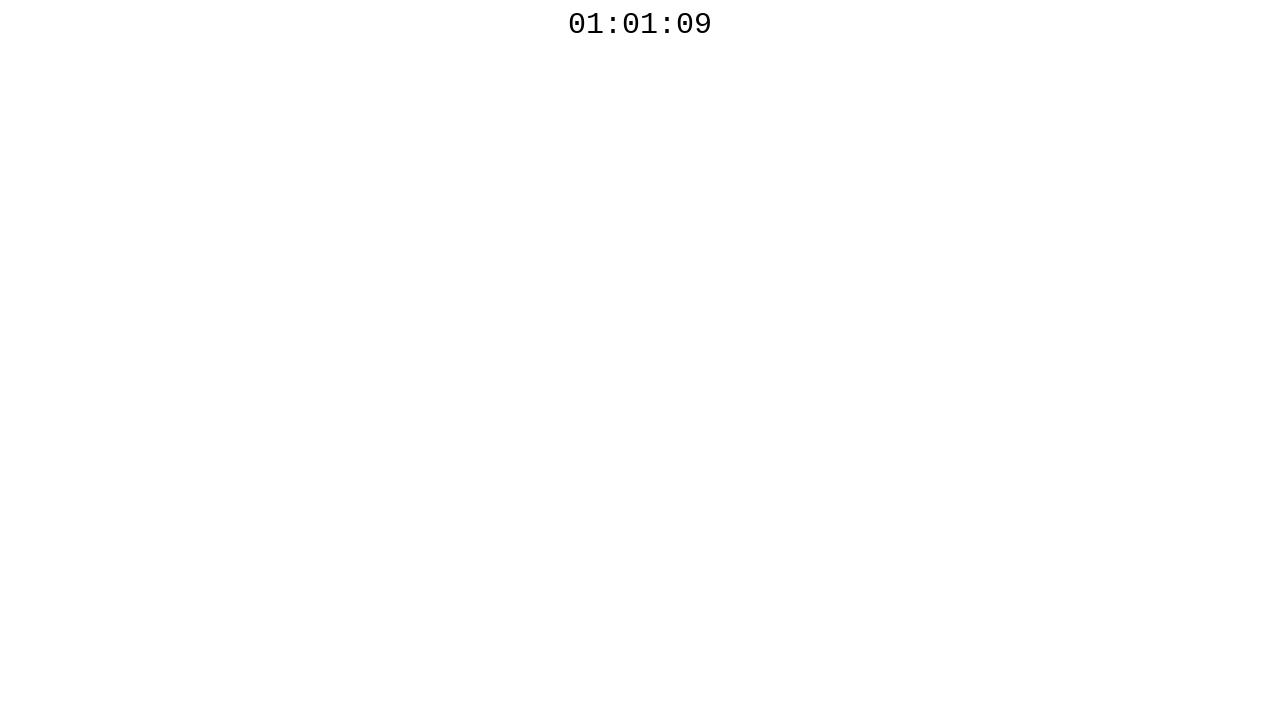

Waited 100ms before polling countdown timer again
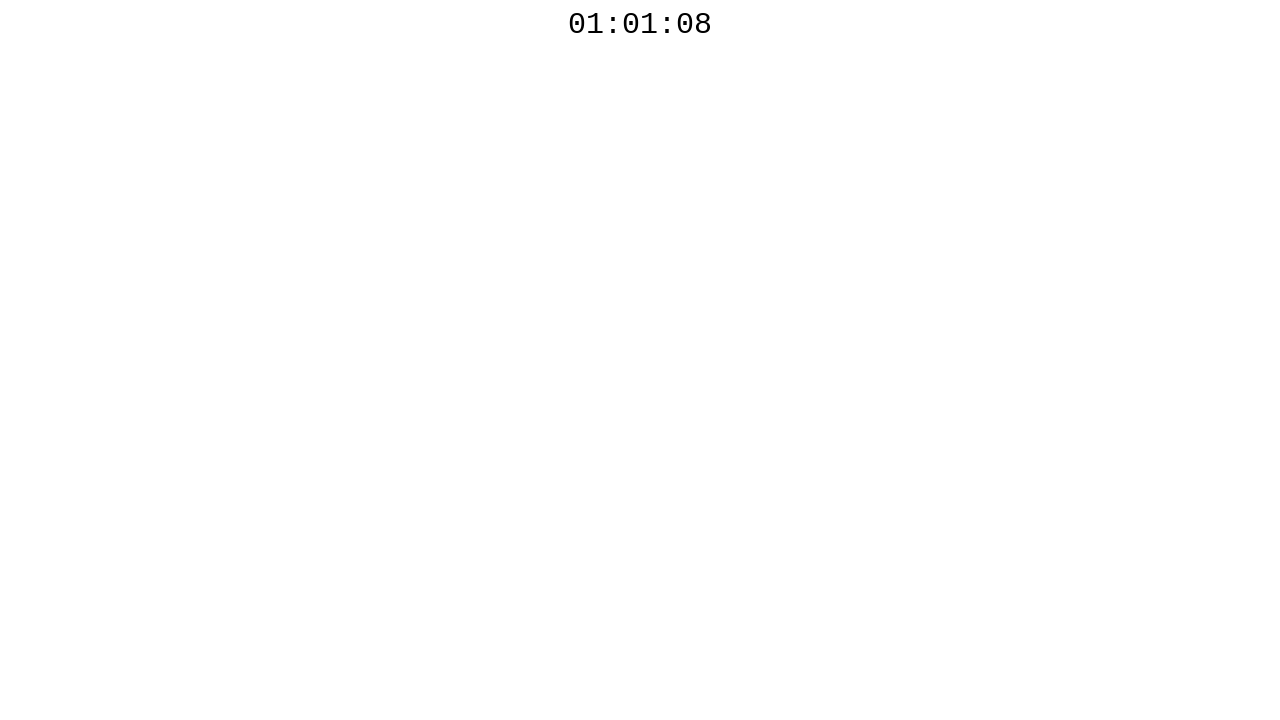

Retrieved countdown timer text: 01:01:08
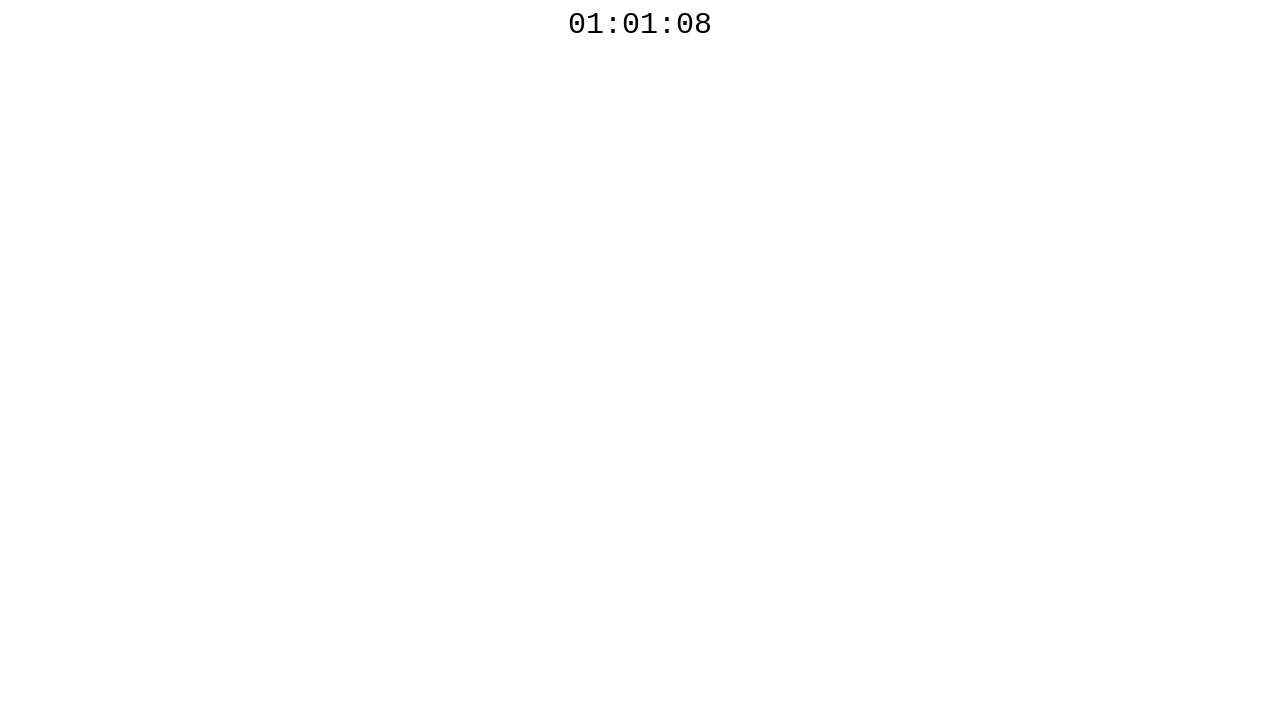

Waited 100ms before polling countdown timer again
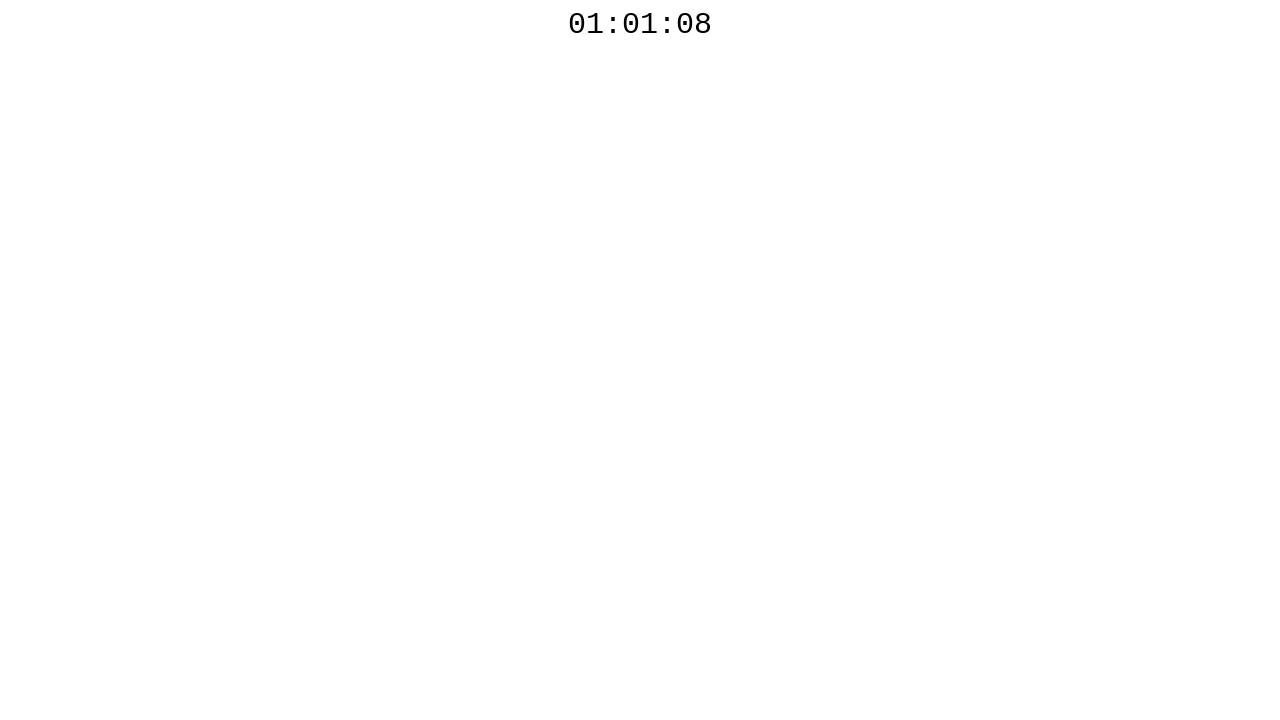

Retrieved countdown timer text: 01:01:08
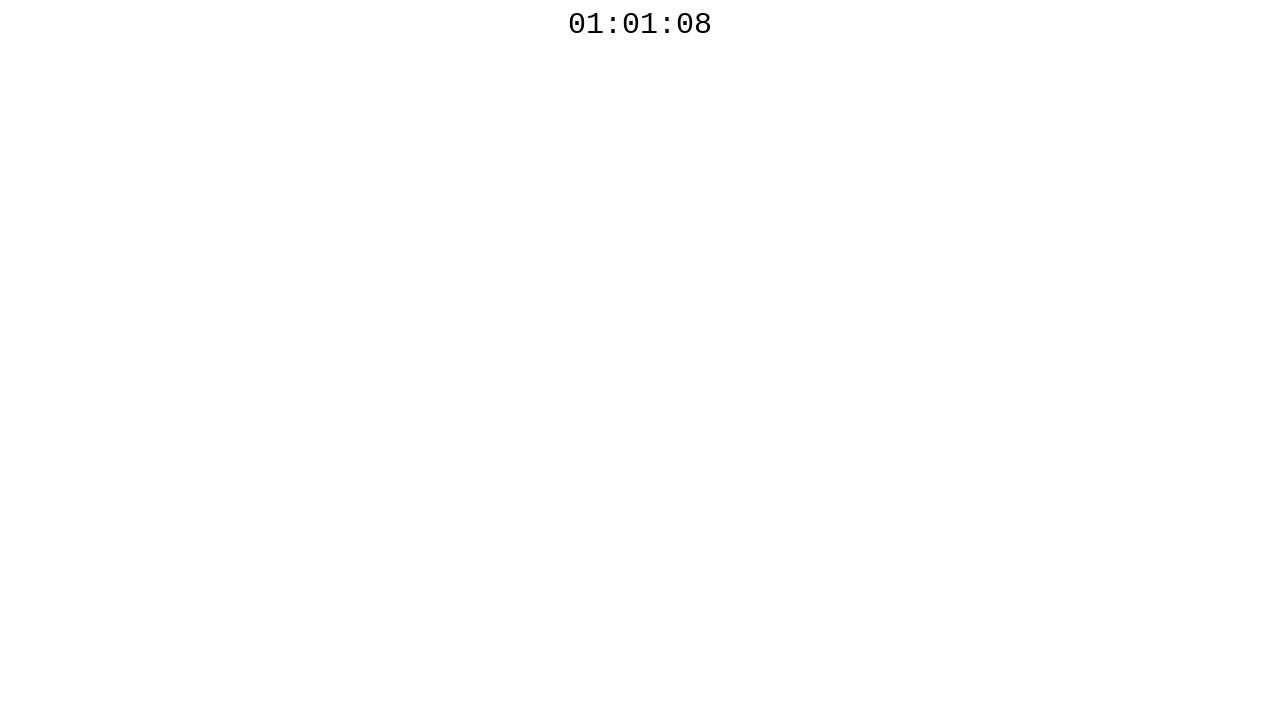

Waited 100ms before polling countdown timer again
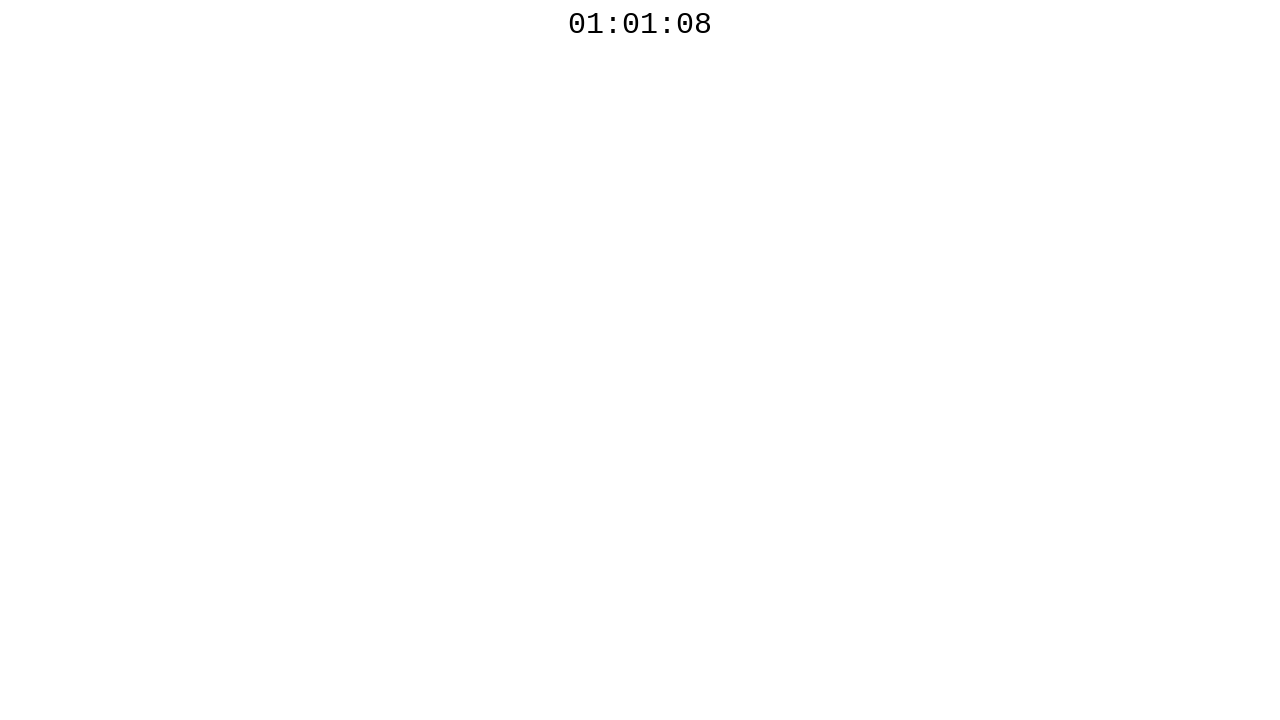

Retrieved countdown timer text: 01:01:08
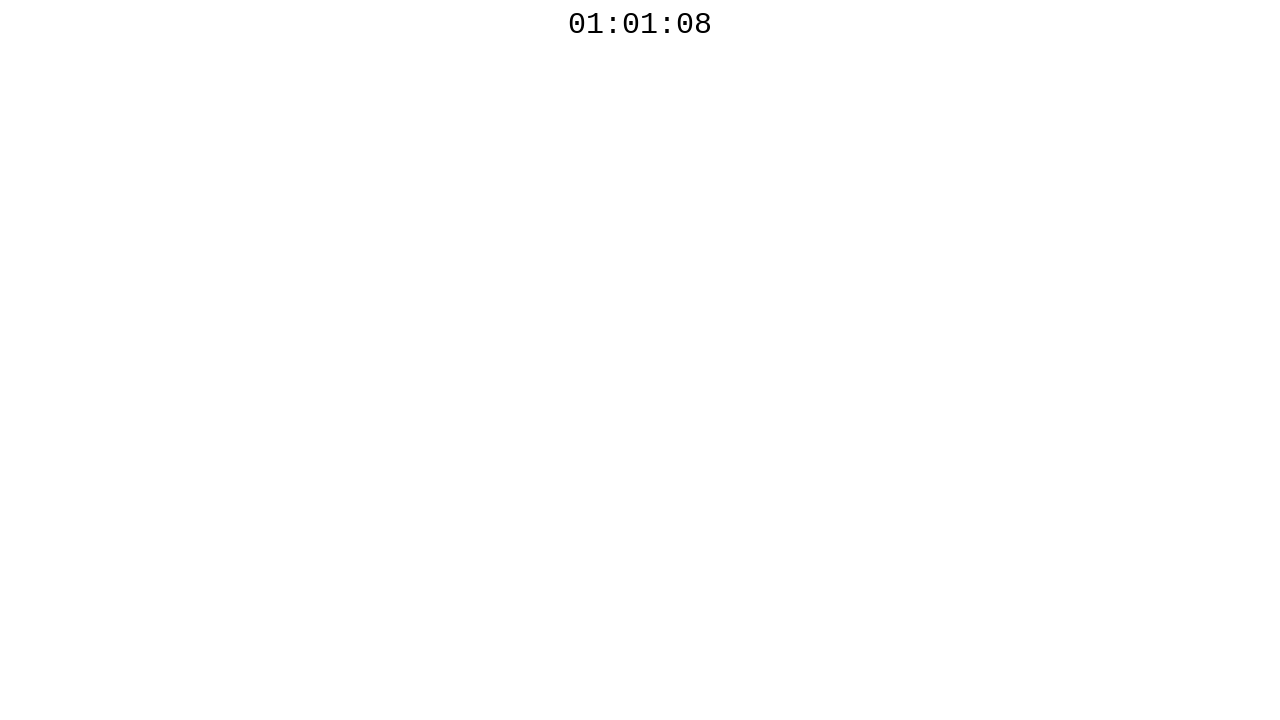

Waited 100ms before polling countdown timer again
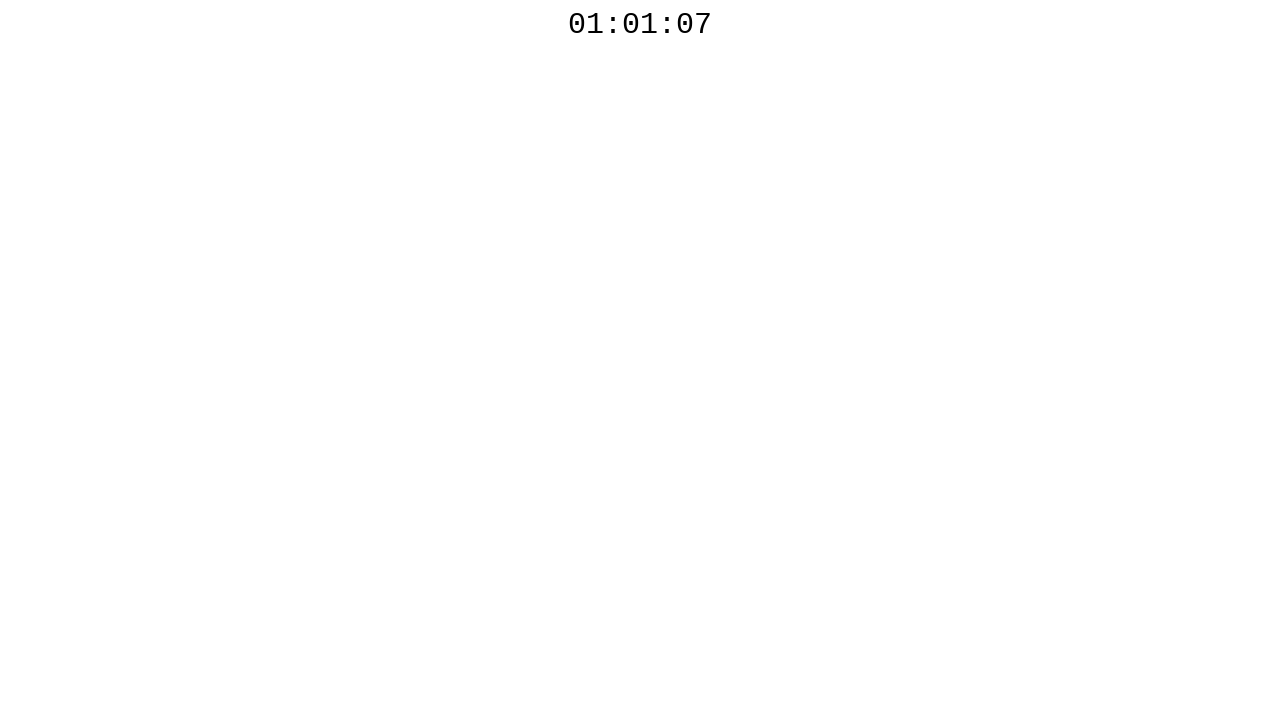

Retrieved countdown timer text: 01:01:07
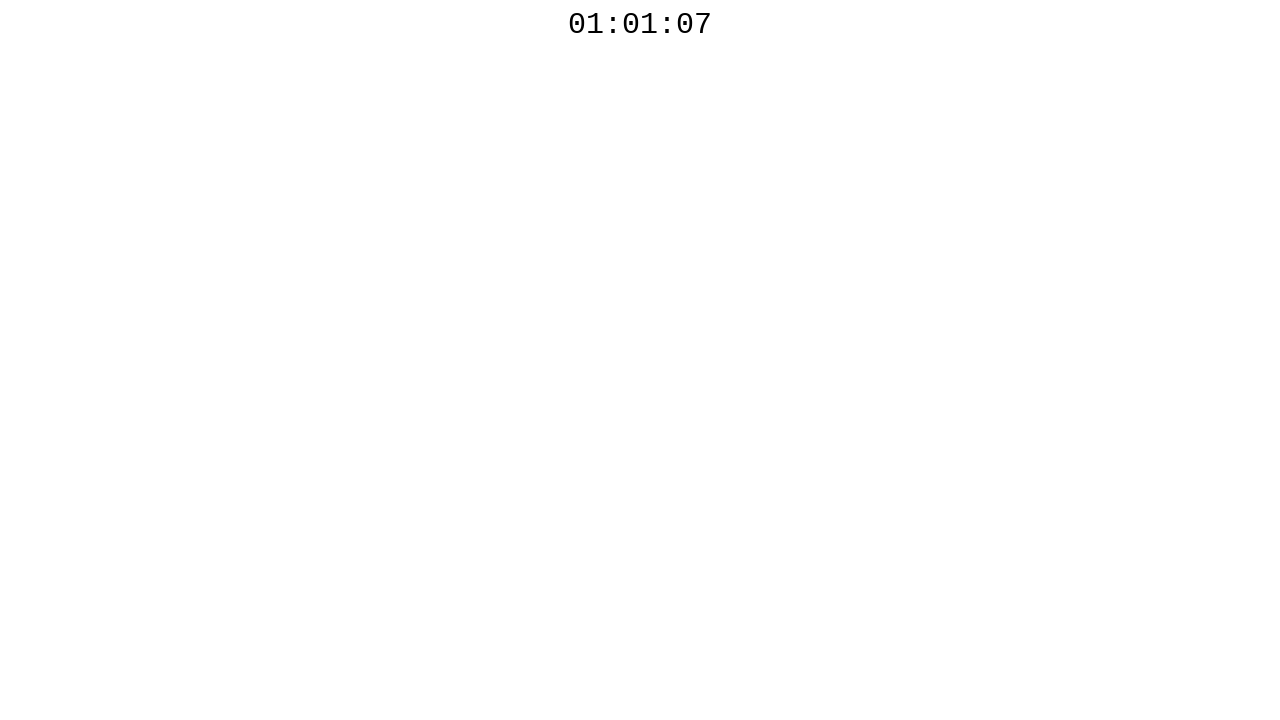

Waited 100ms before polling countdown timer again
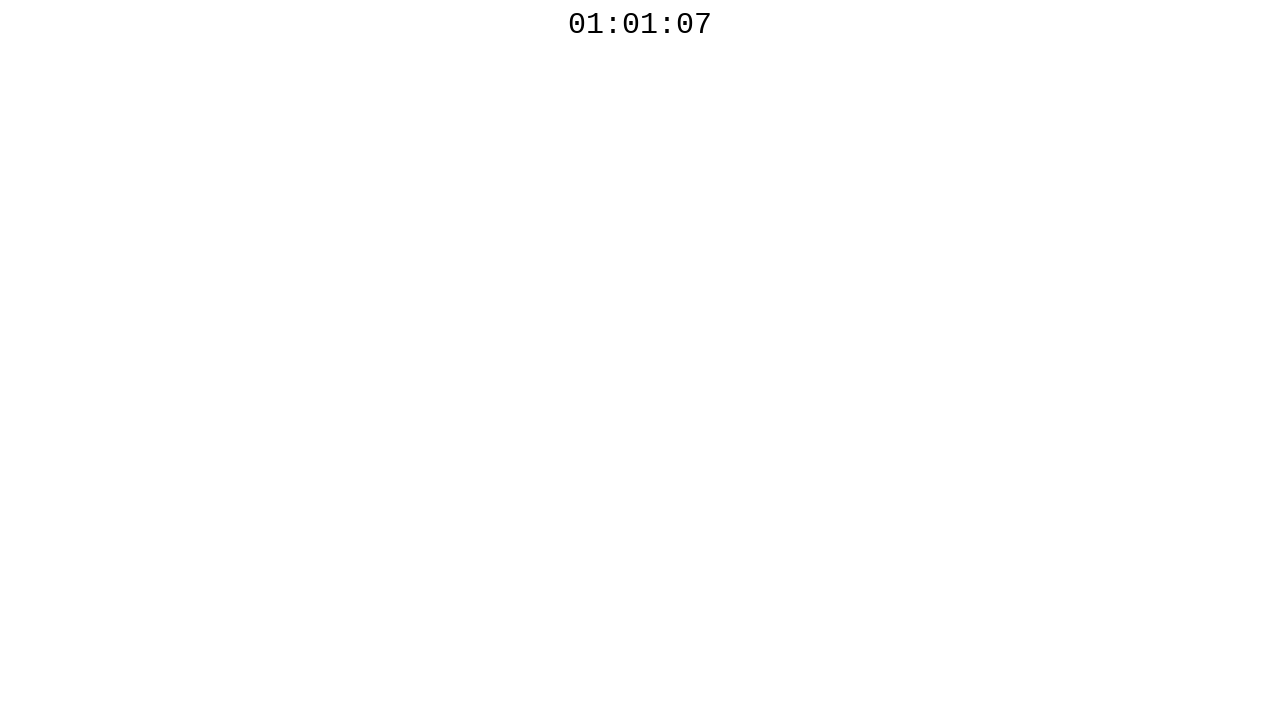

Retrieved countdown timer text: 01:01:07
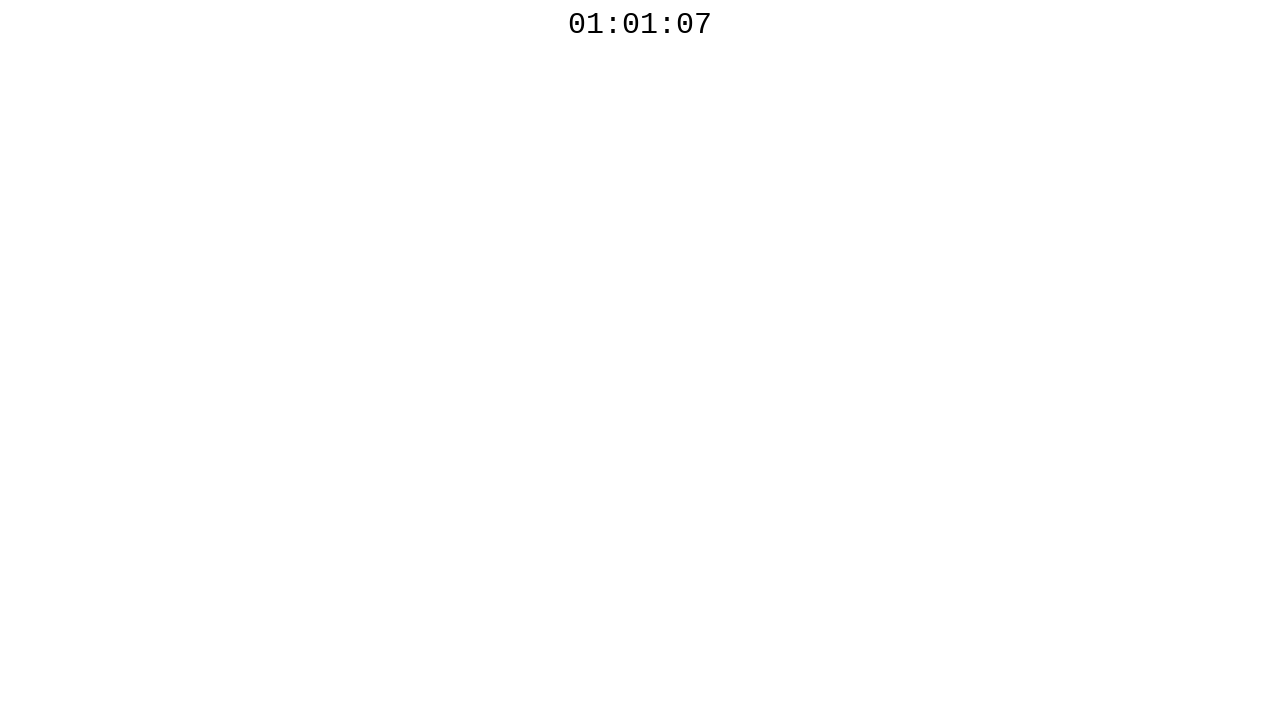

Waited 100ms before polling countdown timer again
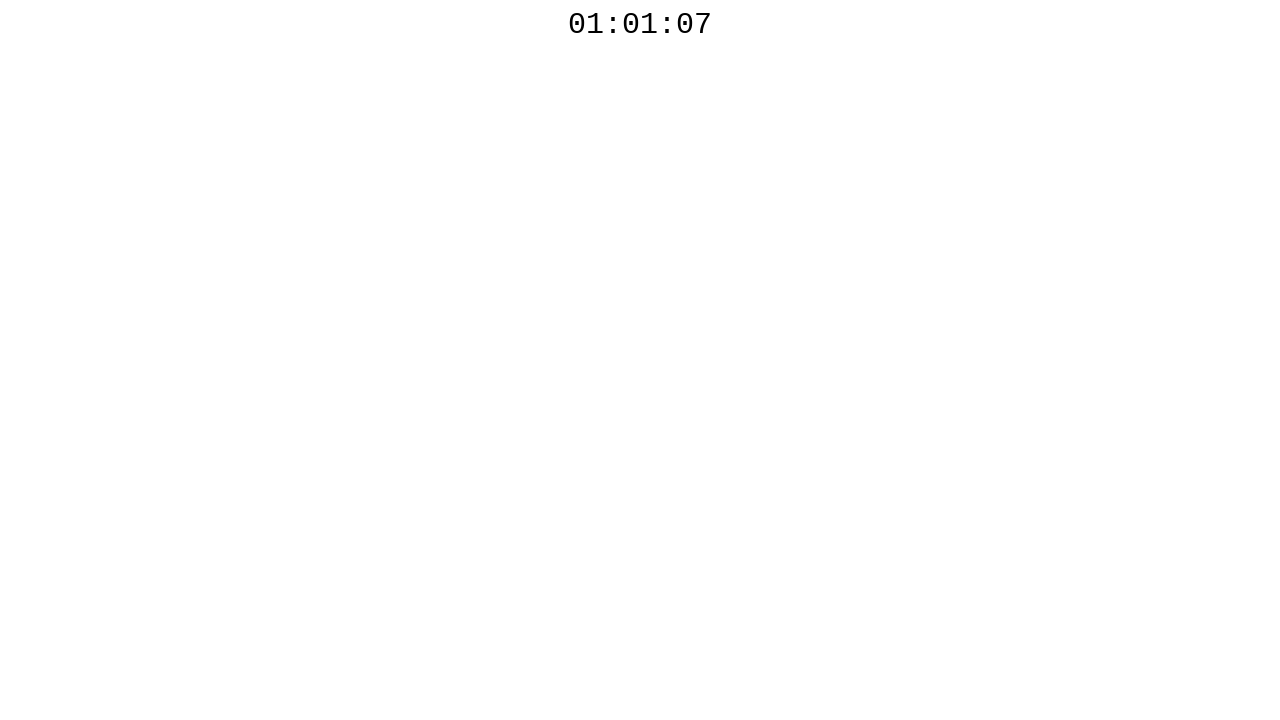

Retrieved countdown timer text: 01:01:07
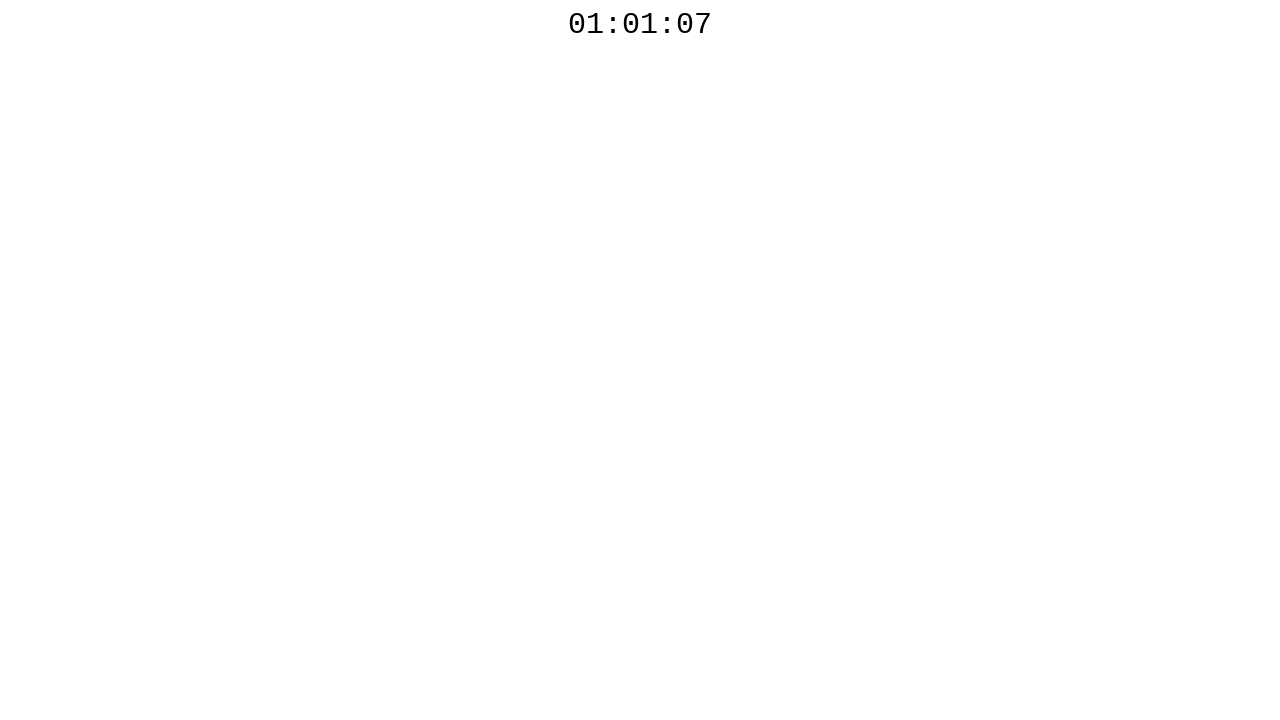

Waited 100ms before polling countdown timer again
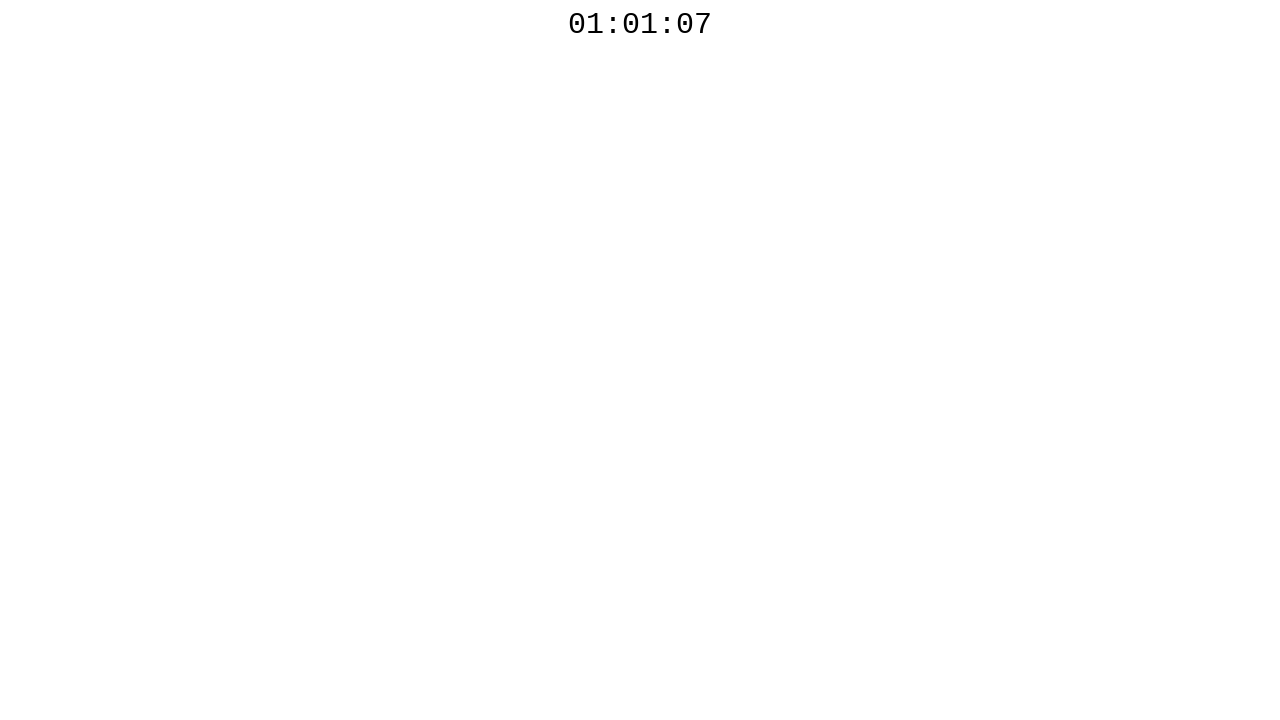

Retrieved countdown timer text: 01:01:06
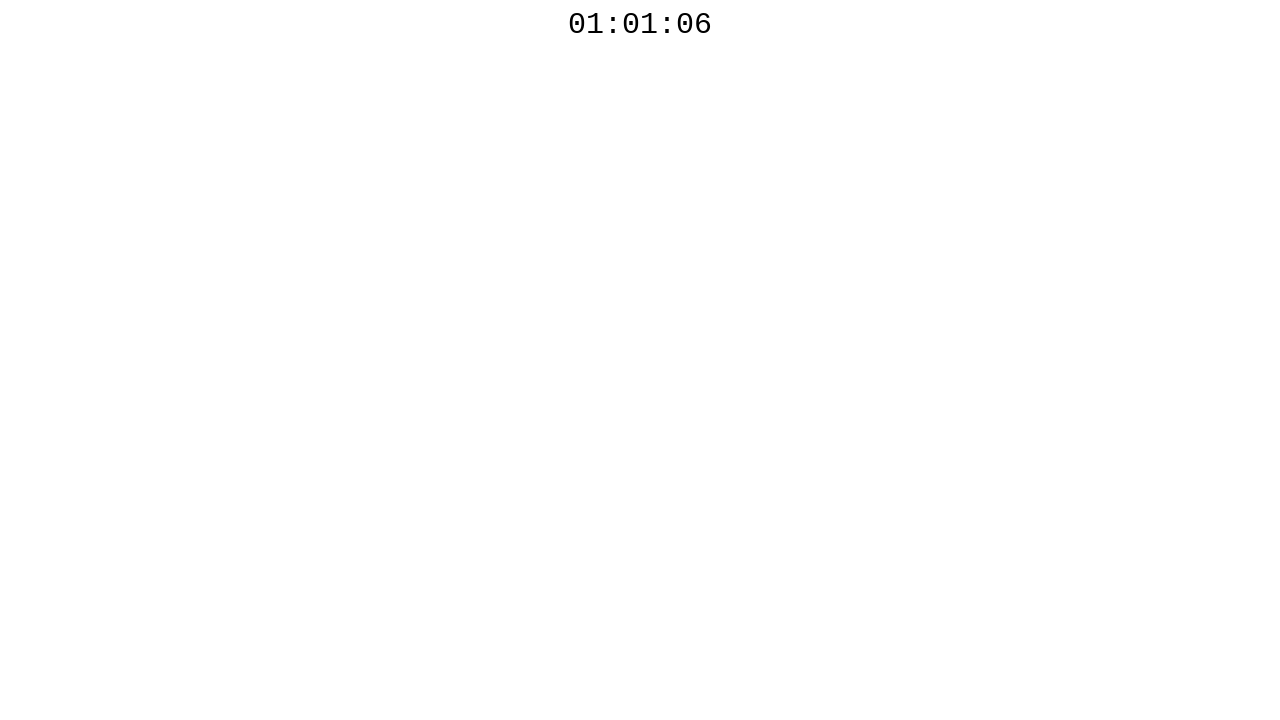

Waited 100ms before polling countdown timer again
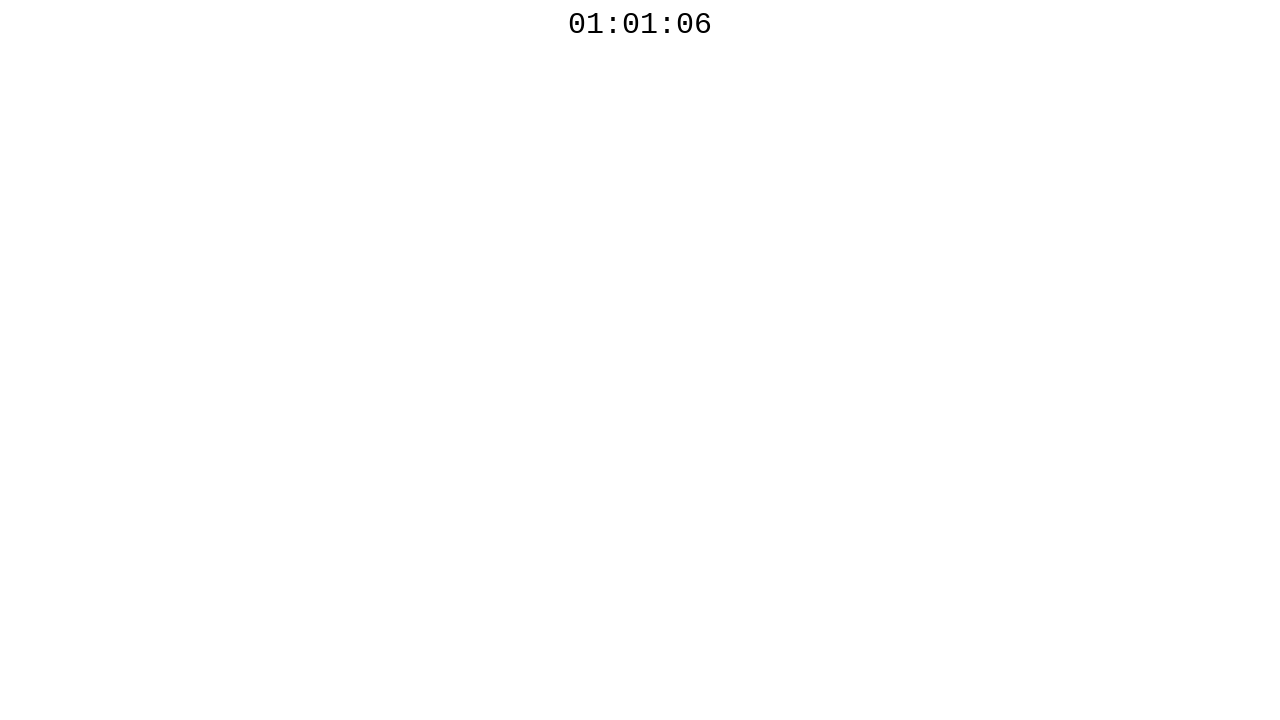

Retrieved countdown timer text: 01:01:06
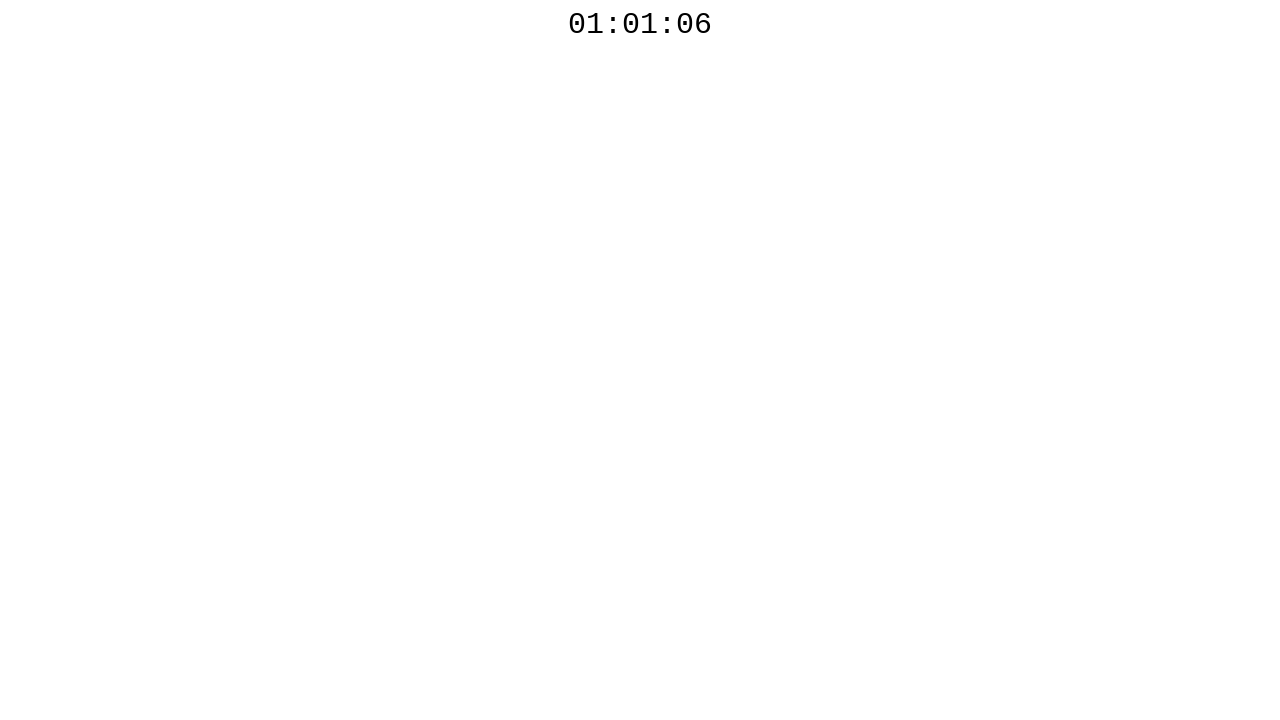

Waited 100ms before polling countdown timer again
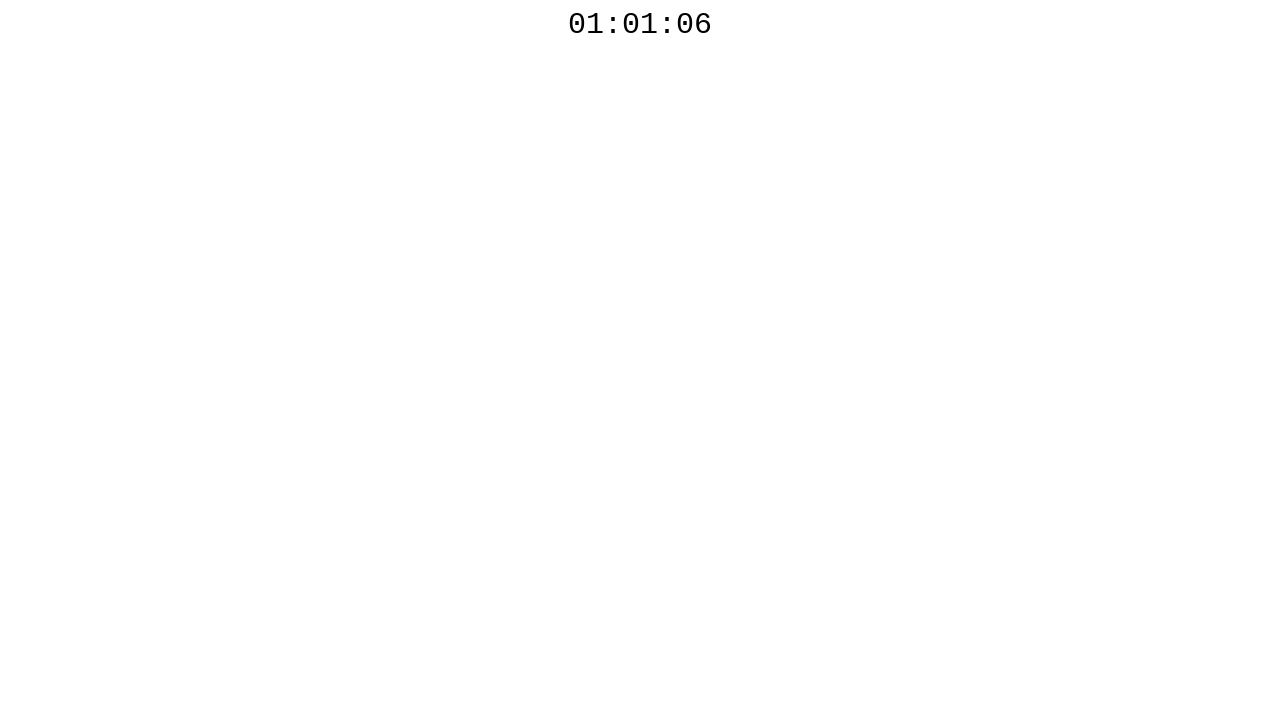

Retrieved countdown timer text: 01:01:06
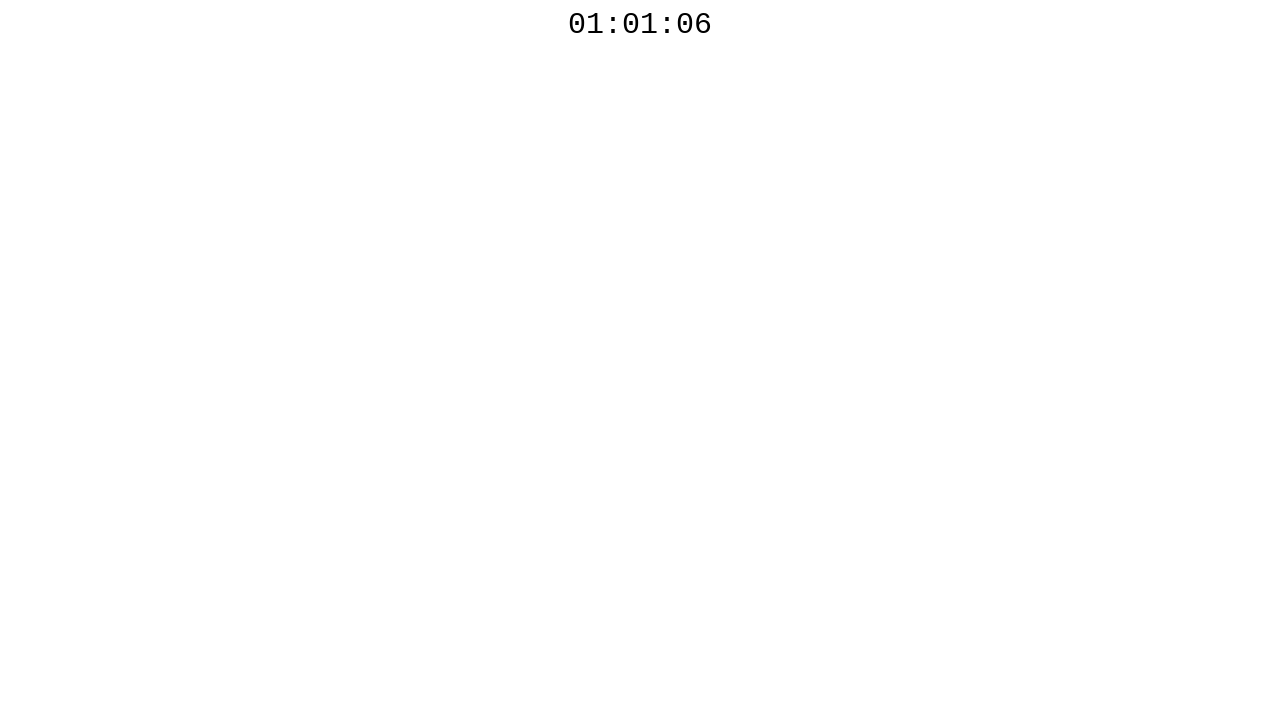

Waited 100ms before polling countdown timer again
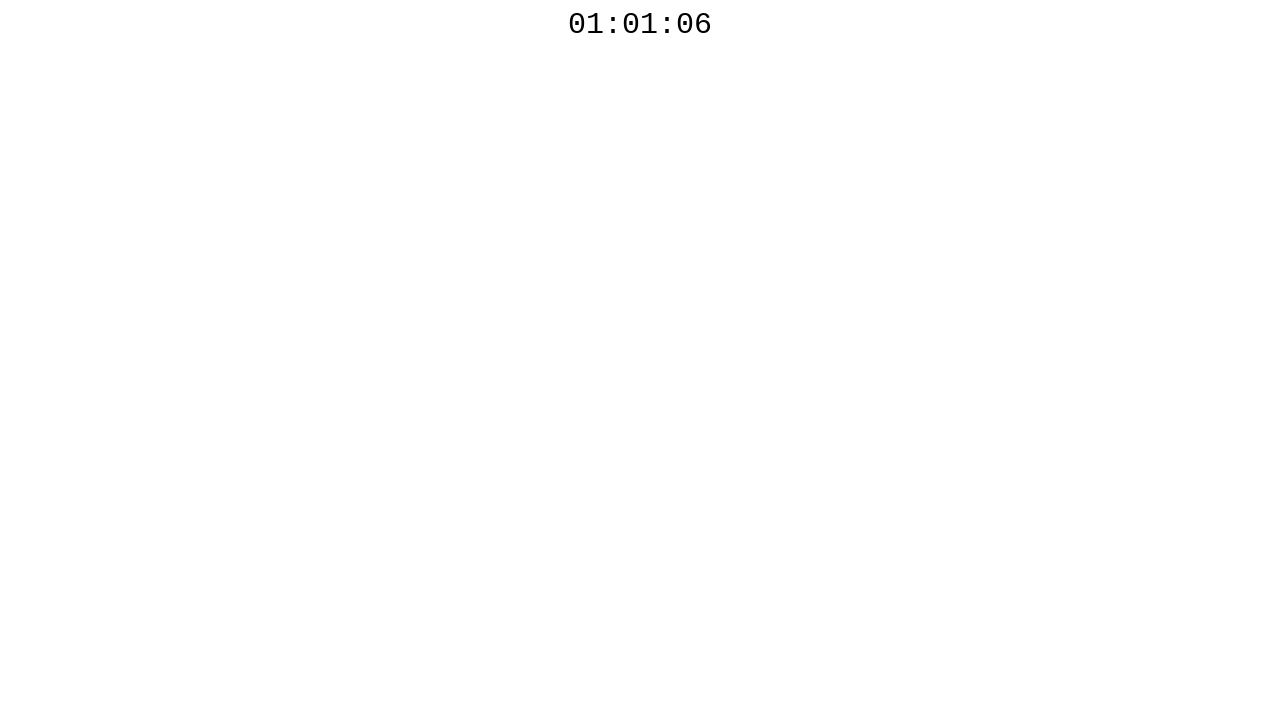

Retrieved countdown timer text: 01:01:06
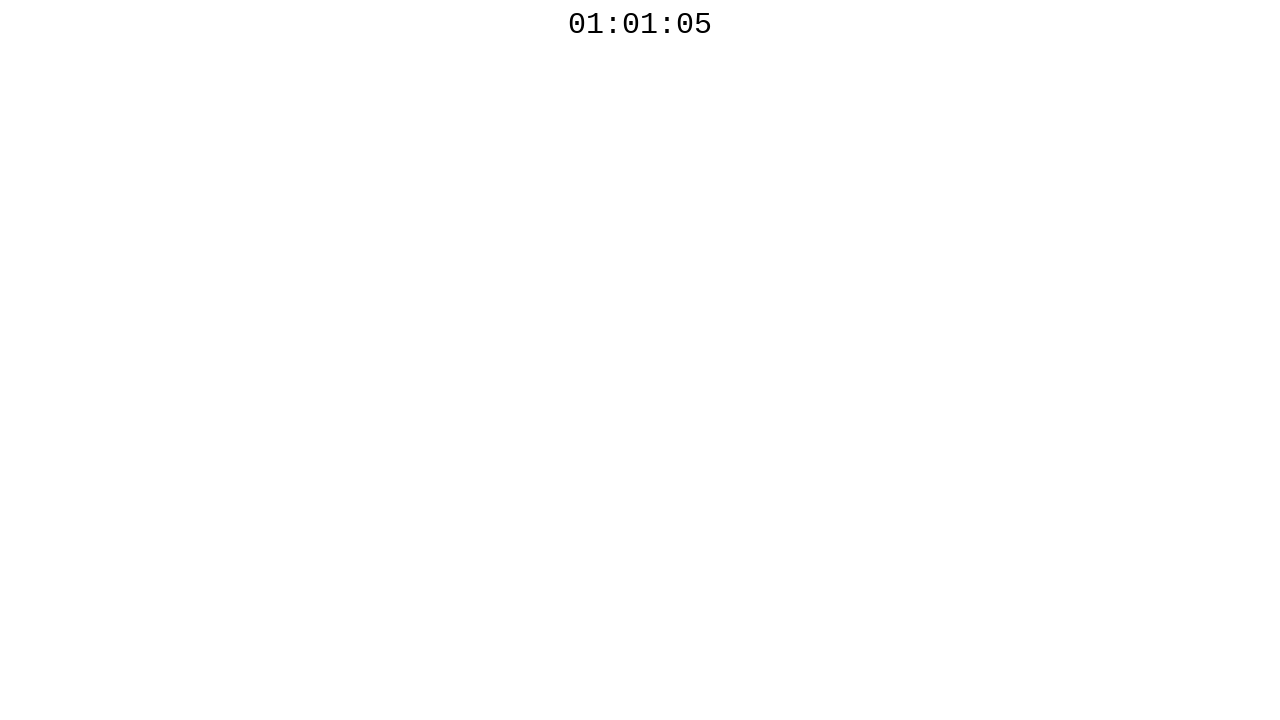

Waited 100ms before polling countdown timer again
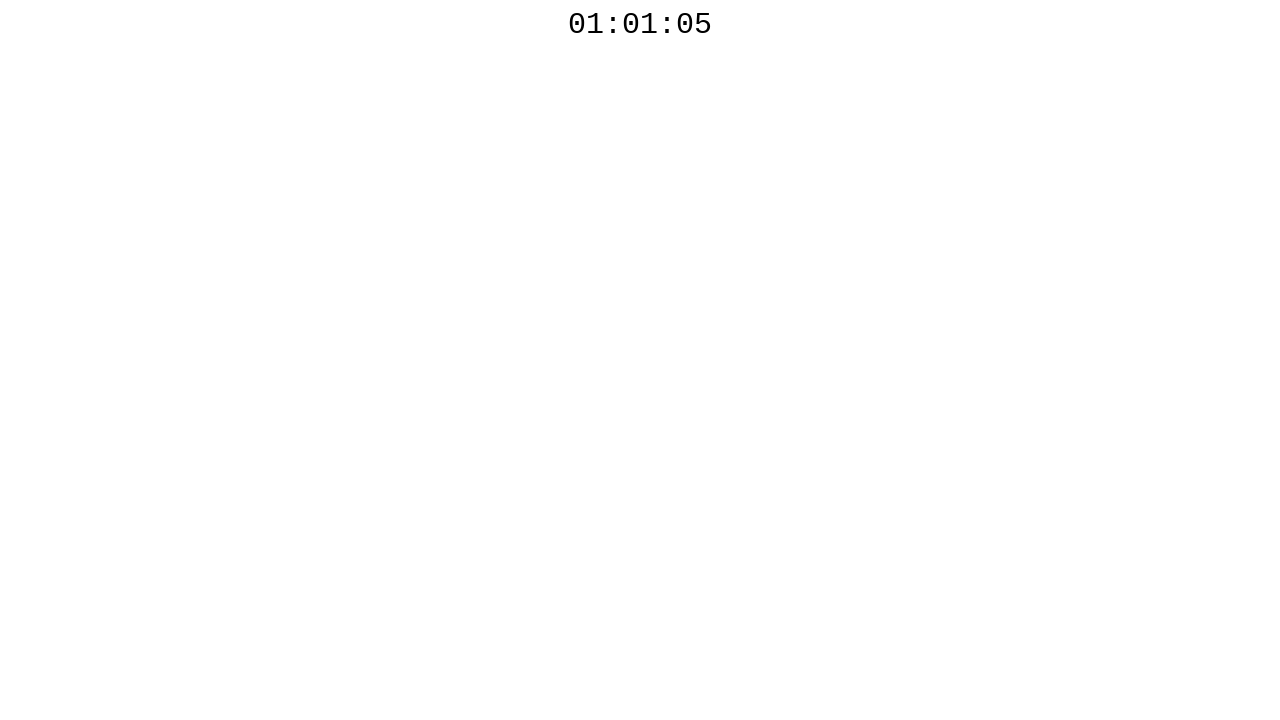

Retrieved countdown timer text: 01:01:05
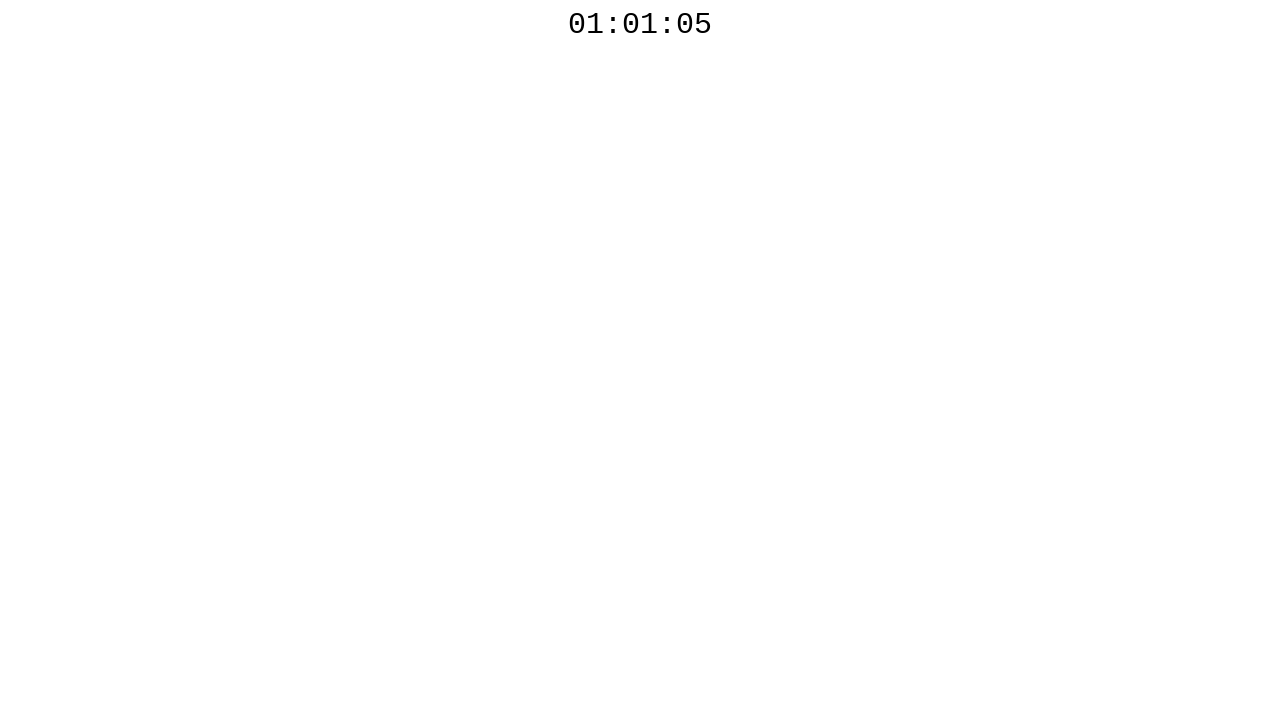

Waited 100ms before polling countdown timer again
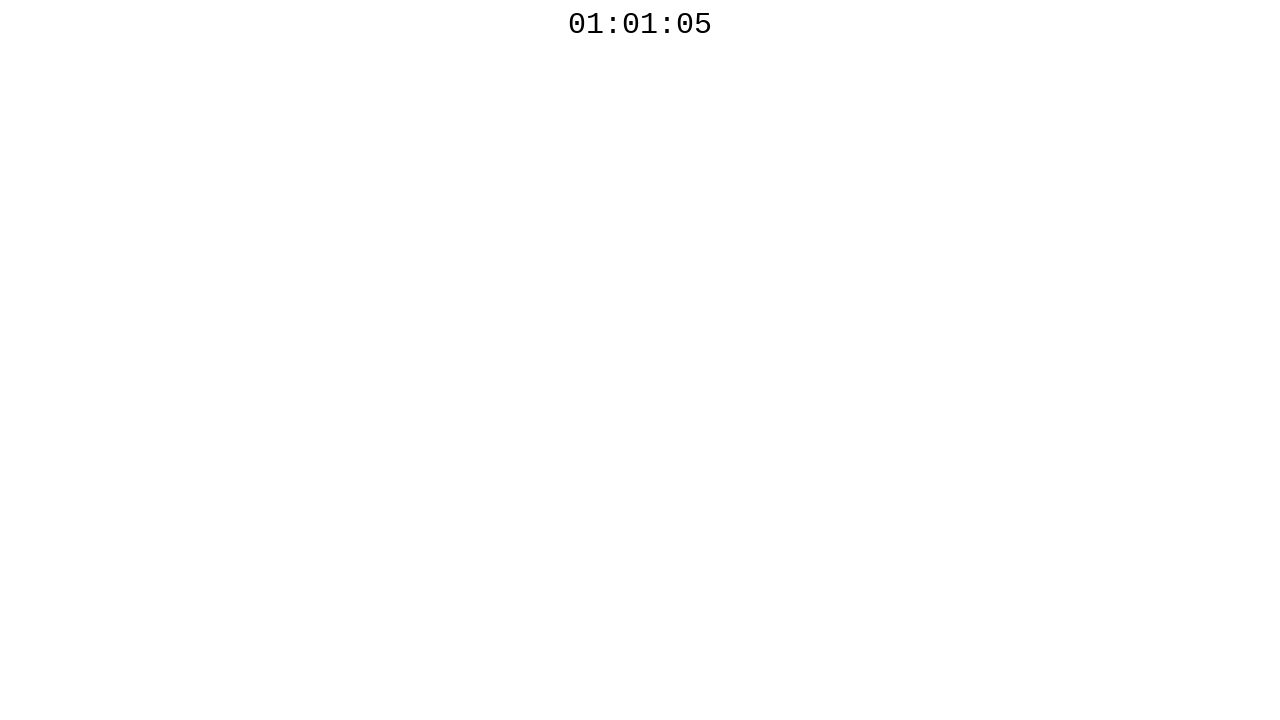

Retrieved countdown timer text: 01:01:05
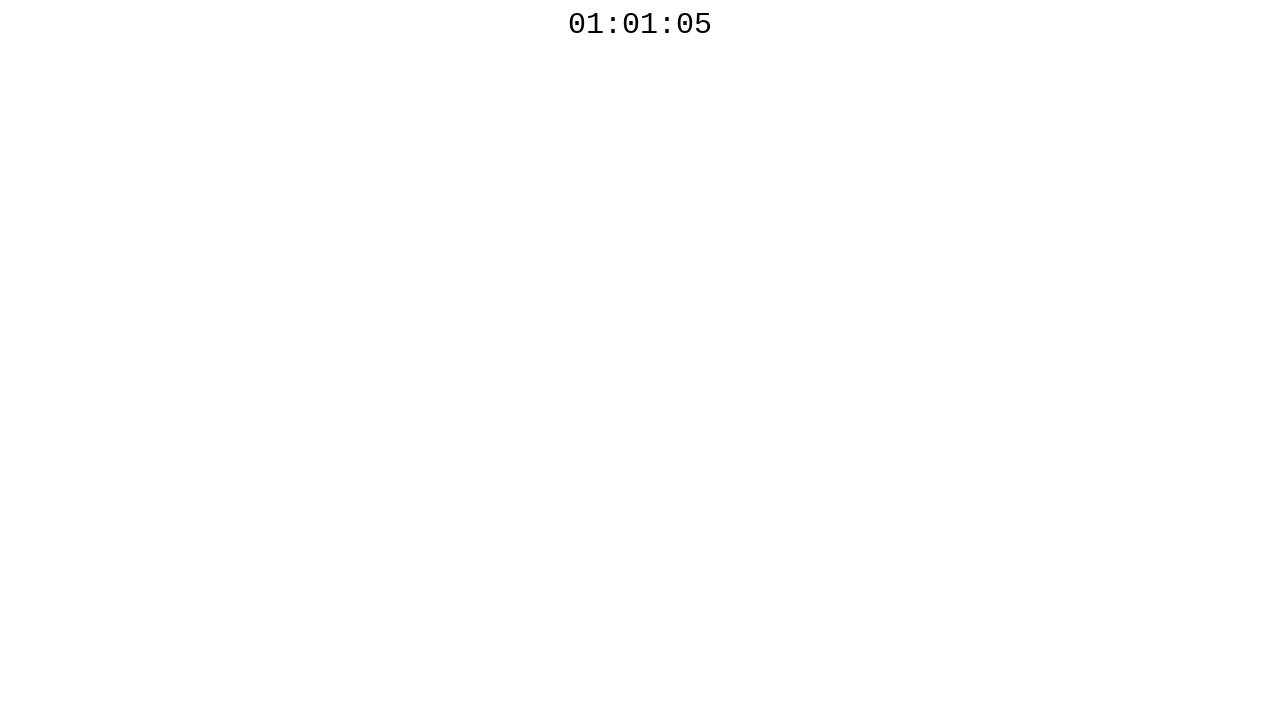

Waited 100ms before polling countdown timer again
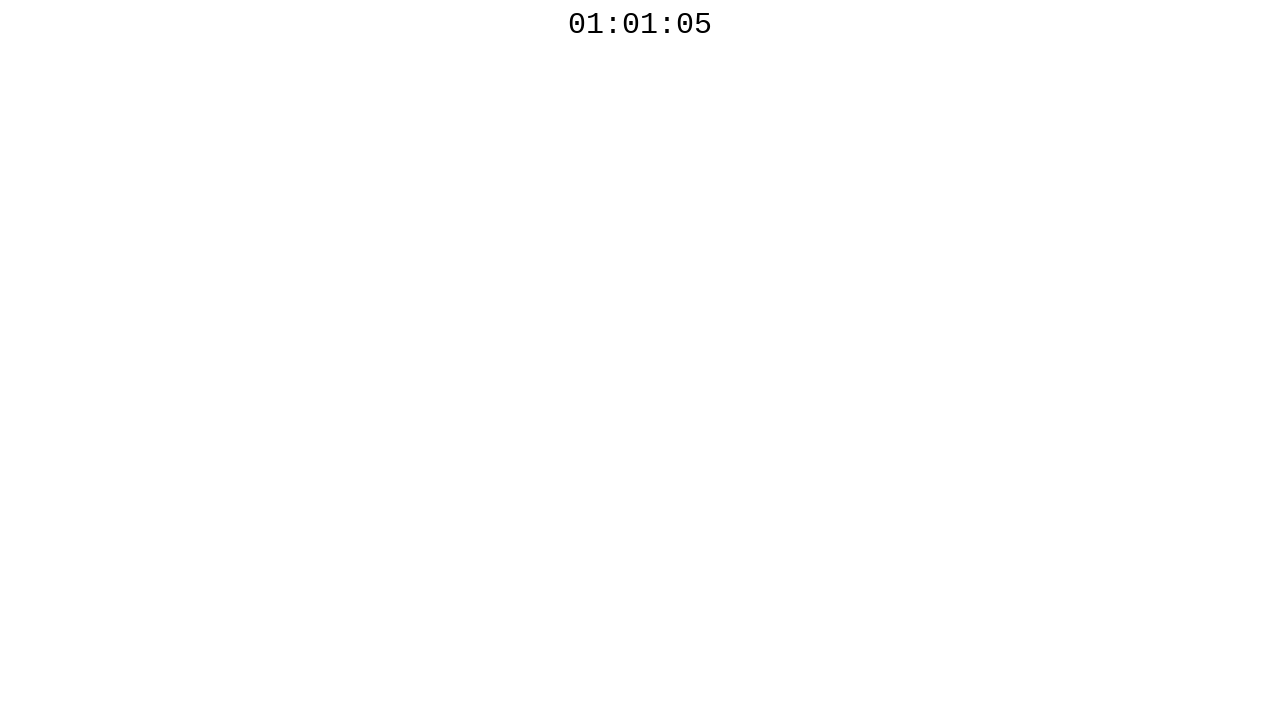

Retrieved countdown timer text: 01:01:05
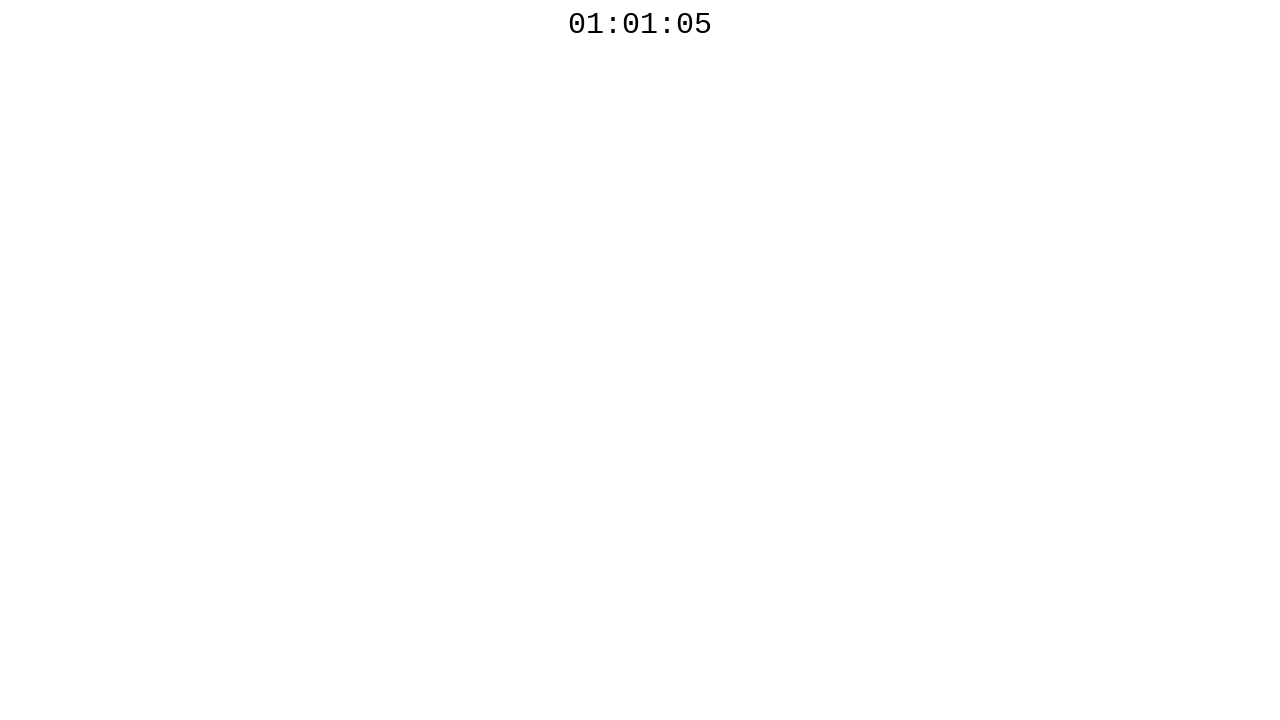

Waited 100ms before polling countdown timer again
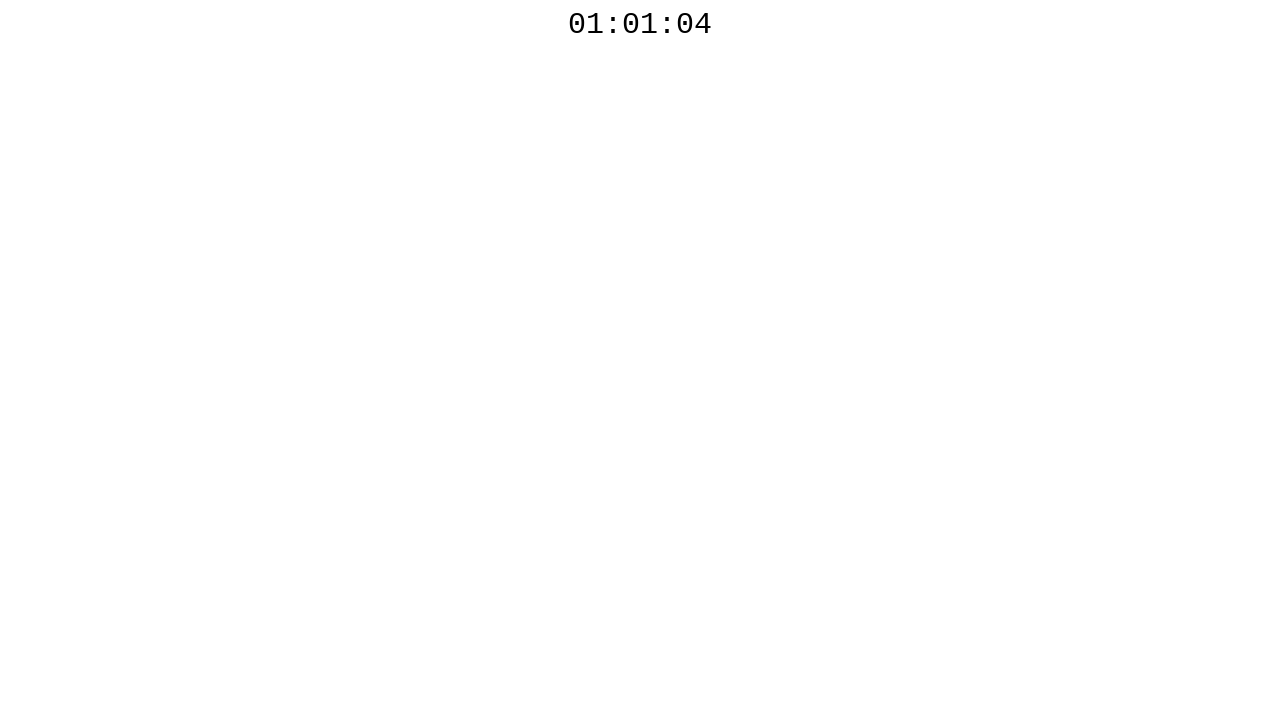

Retrieved countdown timer text: 01:01:04
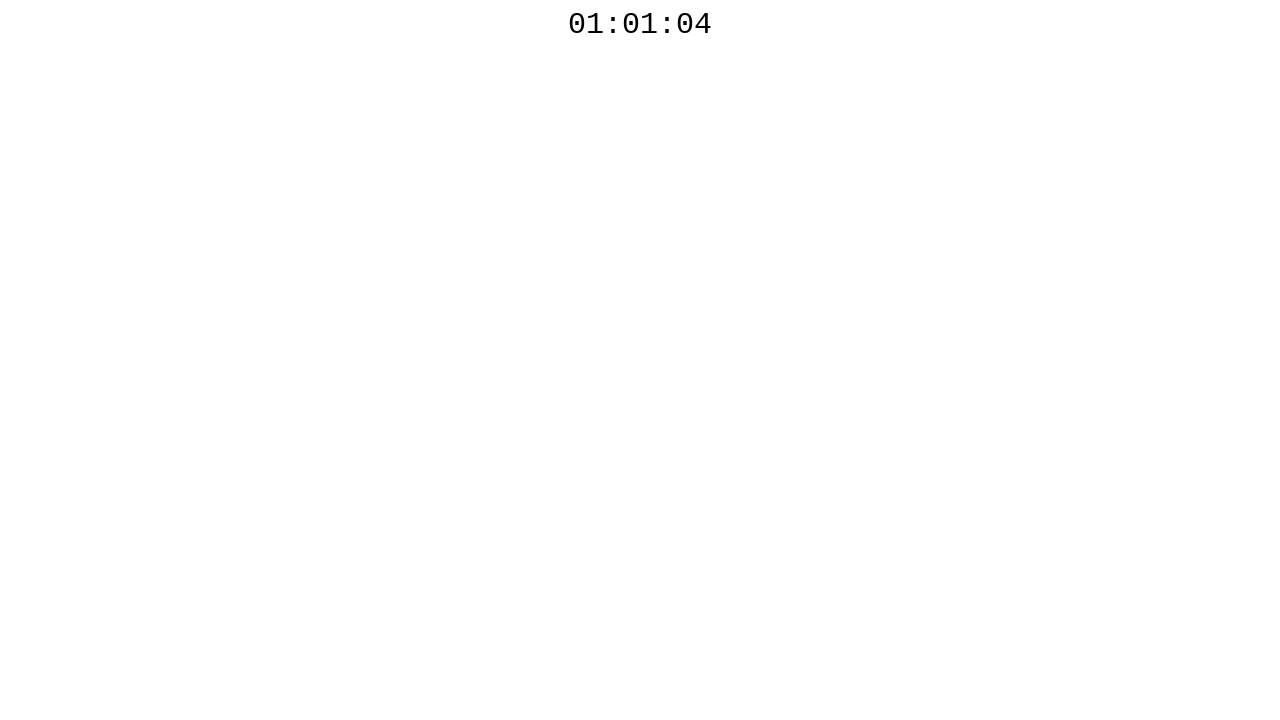

Waited 100ms before polling countdown timer again
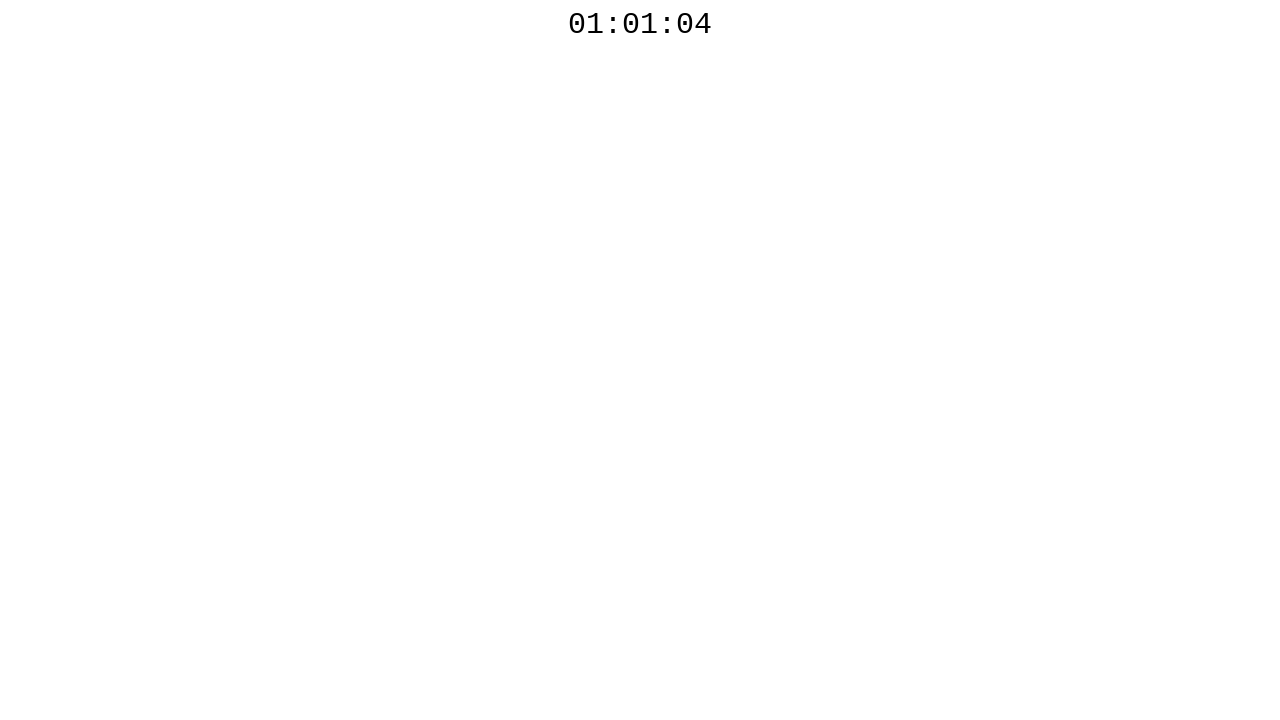

Retrieved countdown timer text: 01:01:04
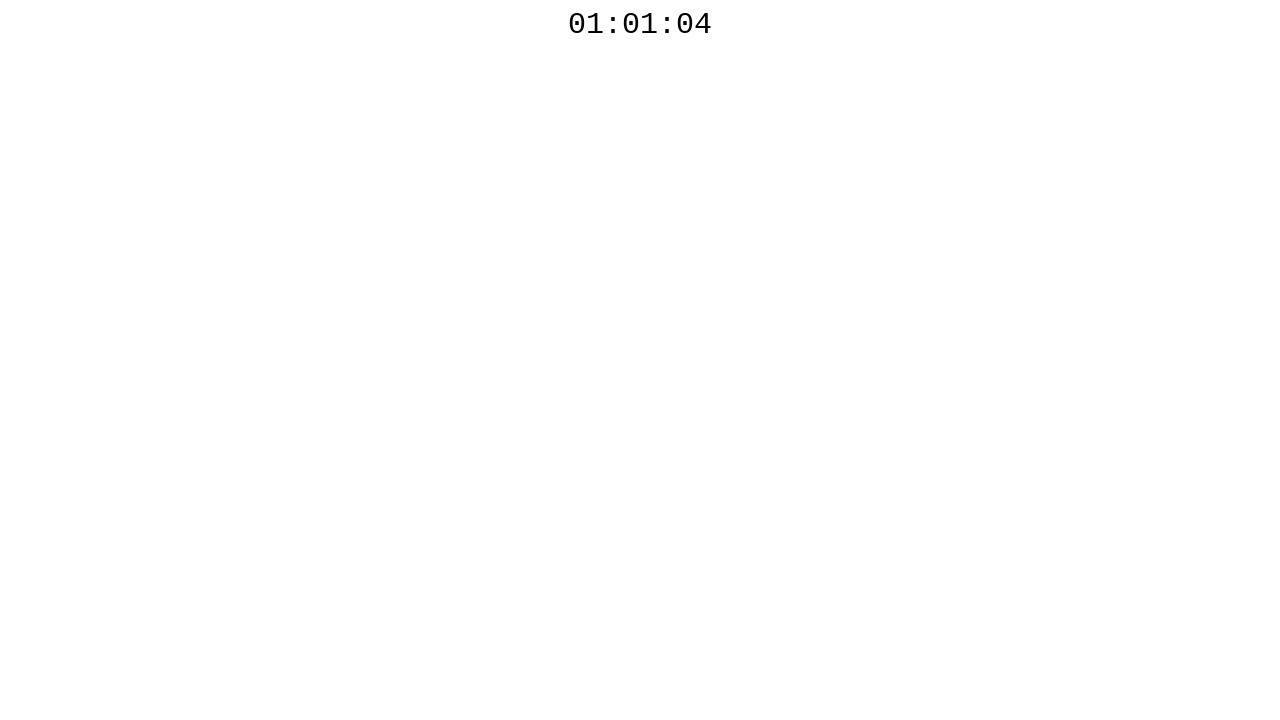

Waited 100ms before polling countdown timer again
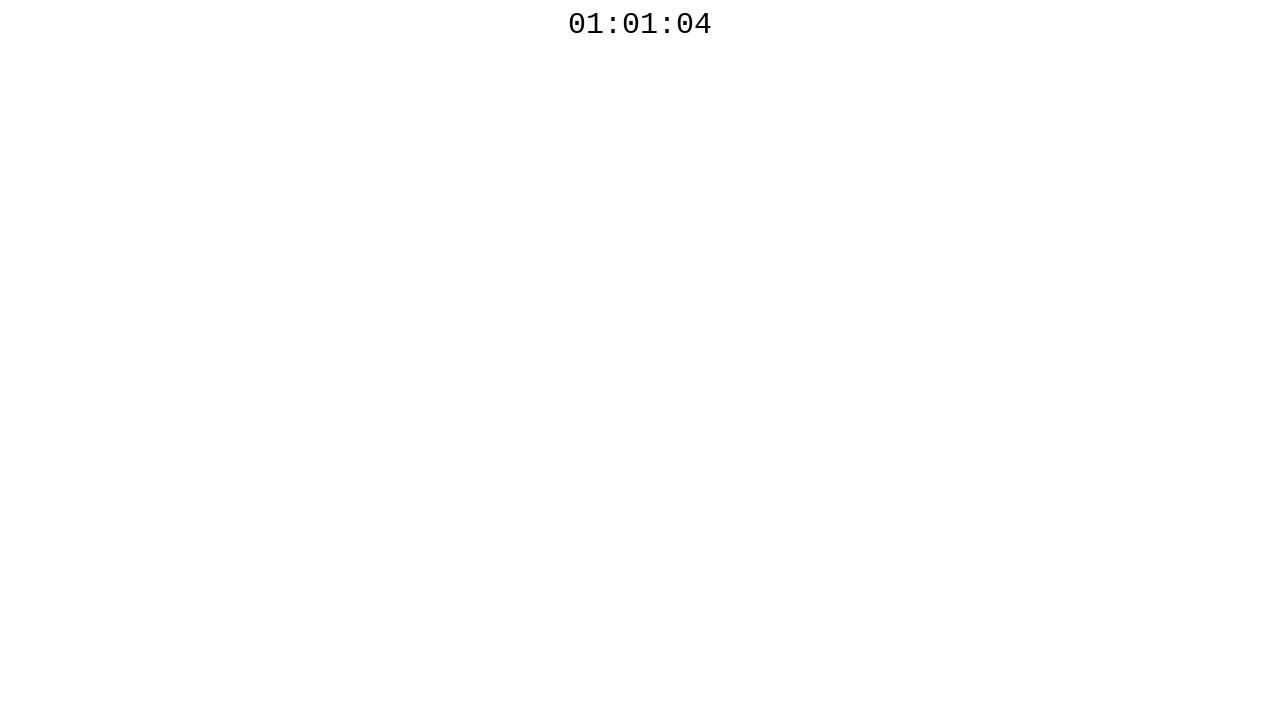

Retrieved countdown timer text: 01:01:04
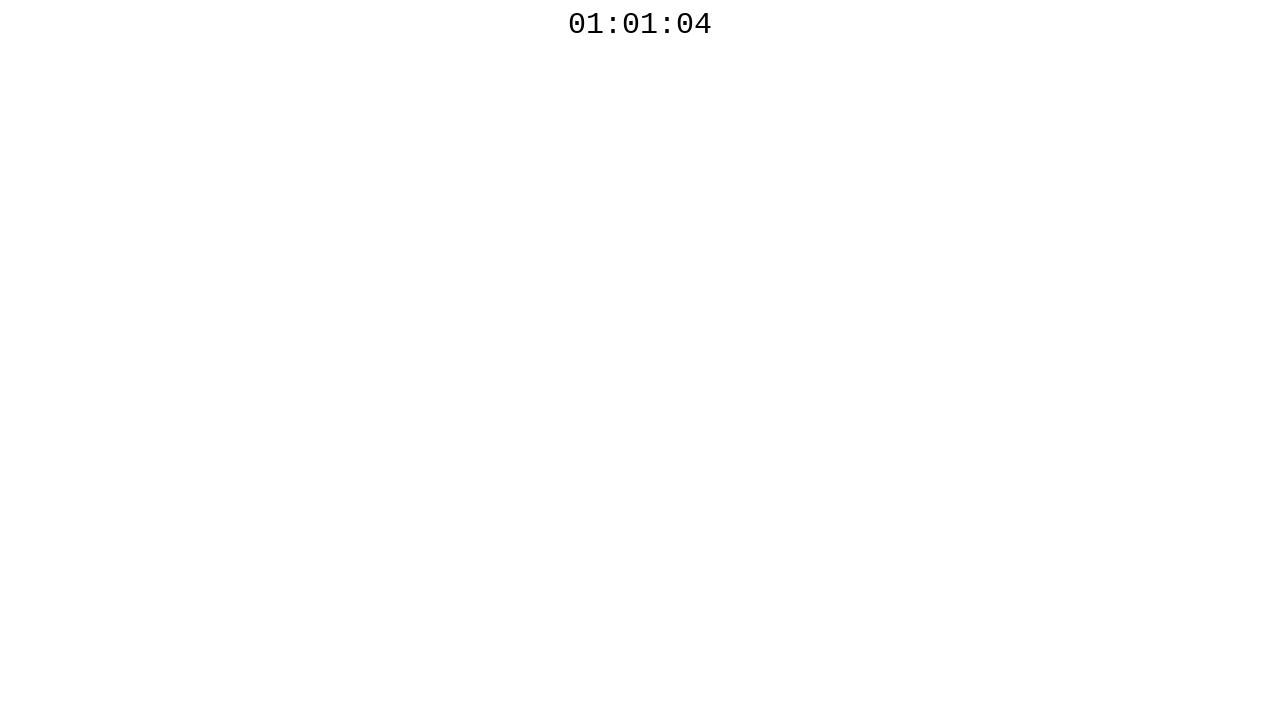

Waited 100ms before polling countdown timer again
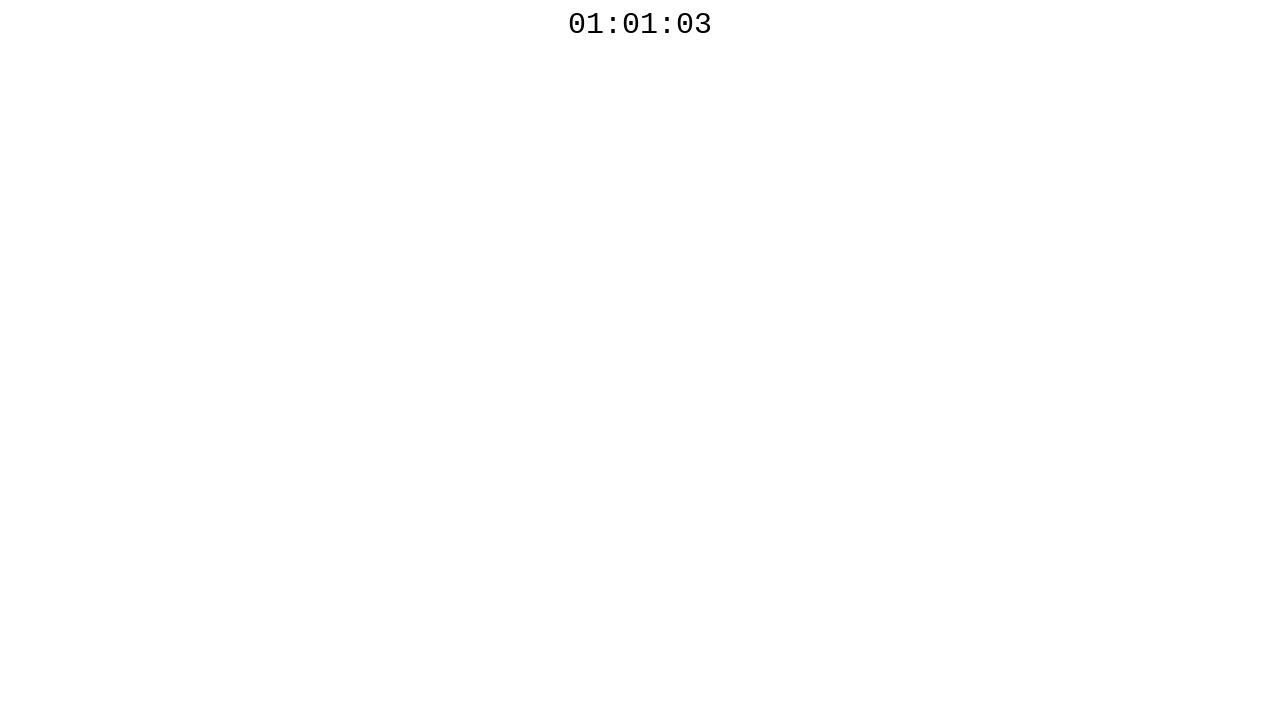

Retrieved countdown timer text: 01:01:03
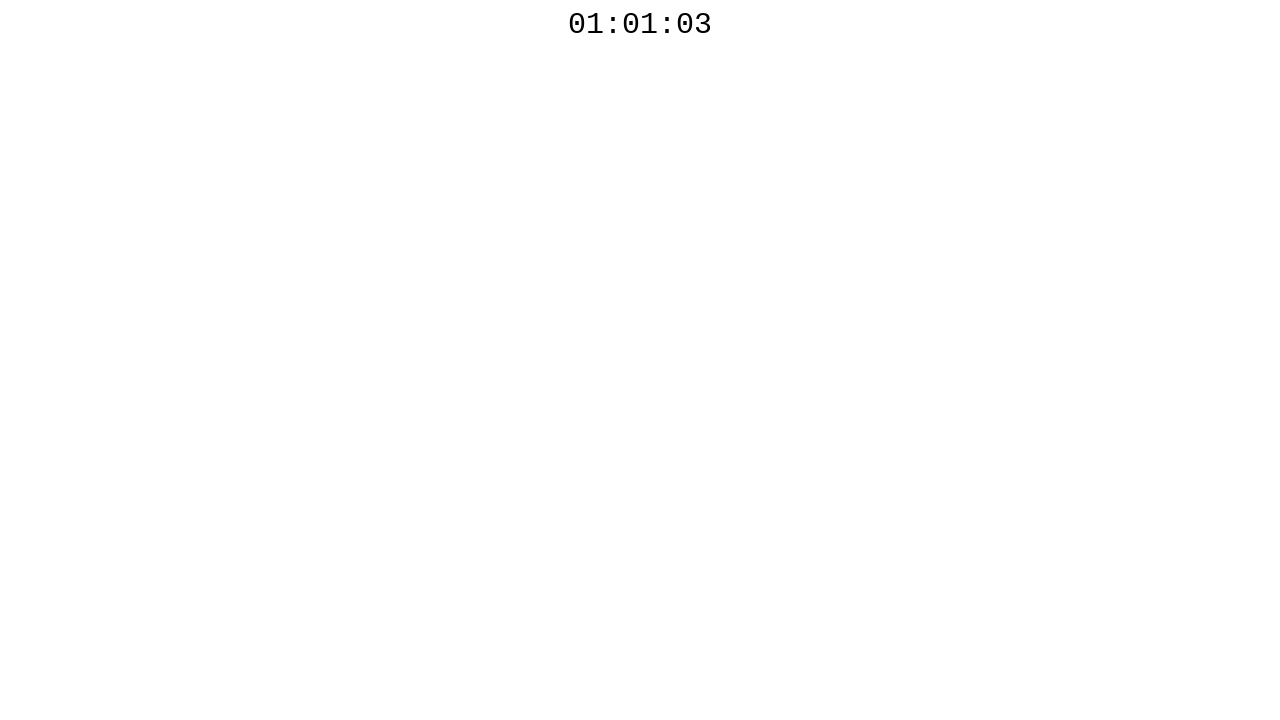

Waited 100ms before polling countdown timer again
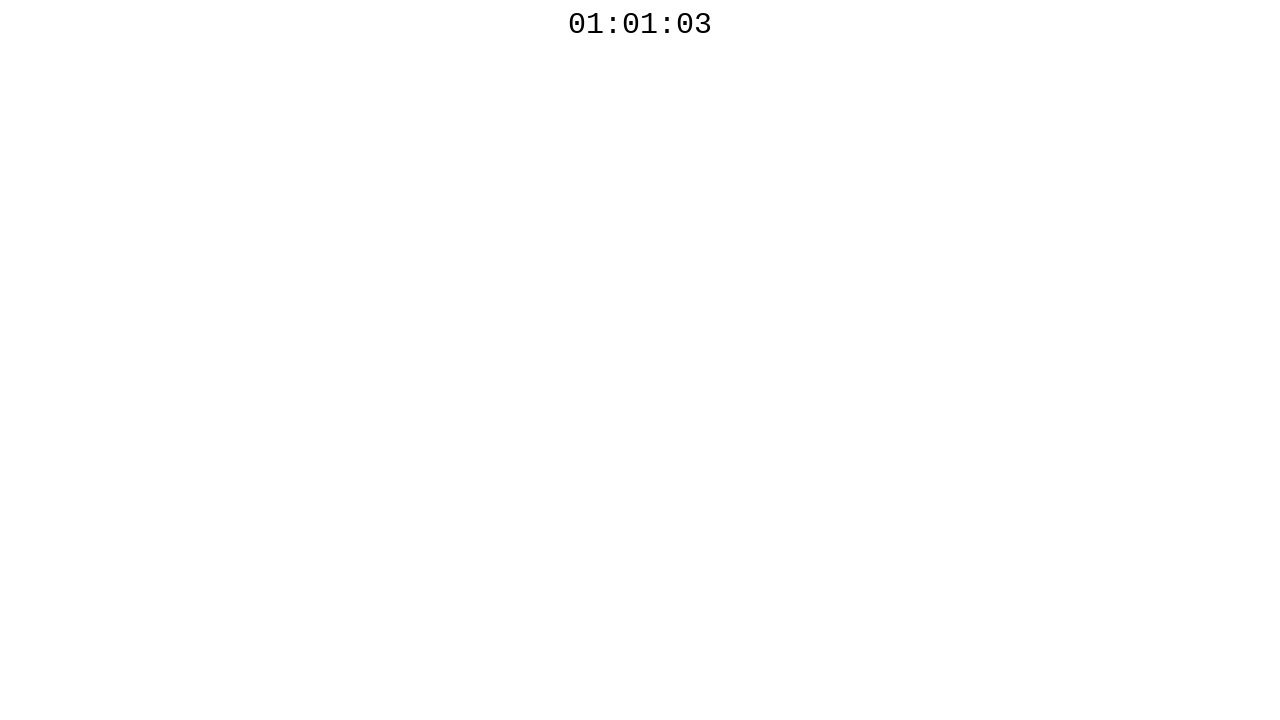

Retrieved countdown timer text: 01:01:03
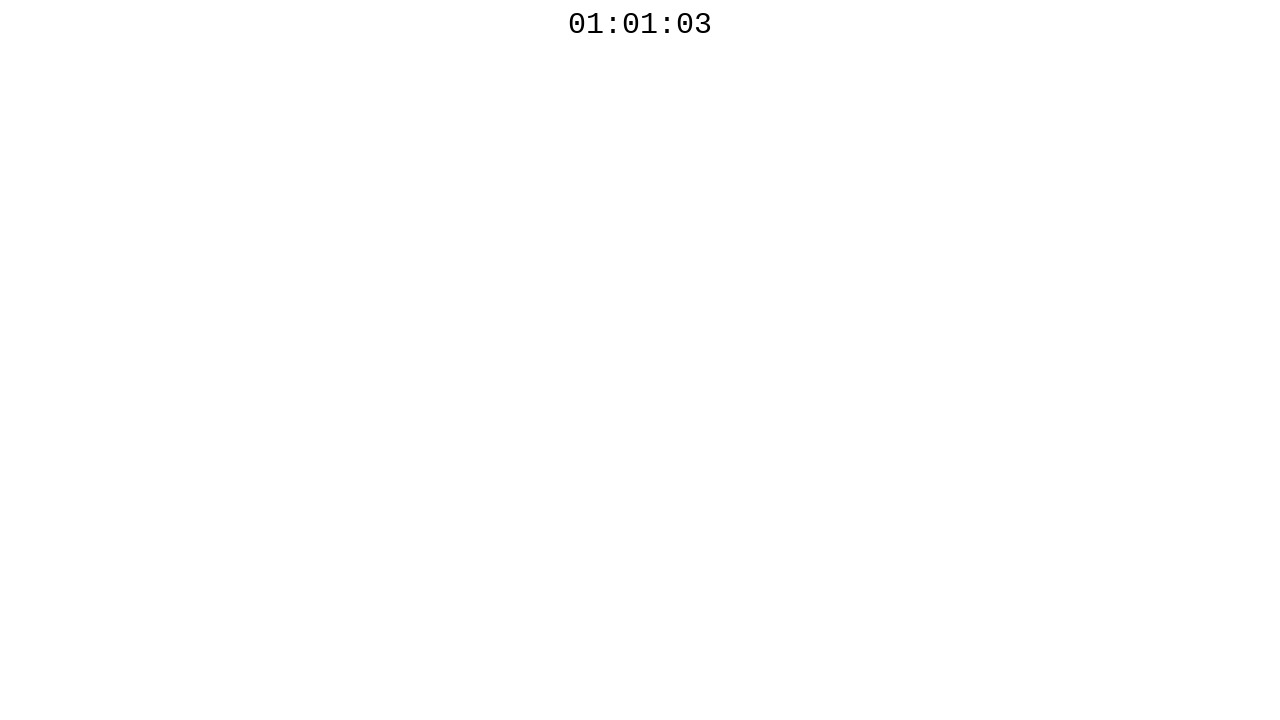

Waited 100ms before polling countdown timer again
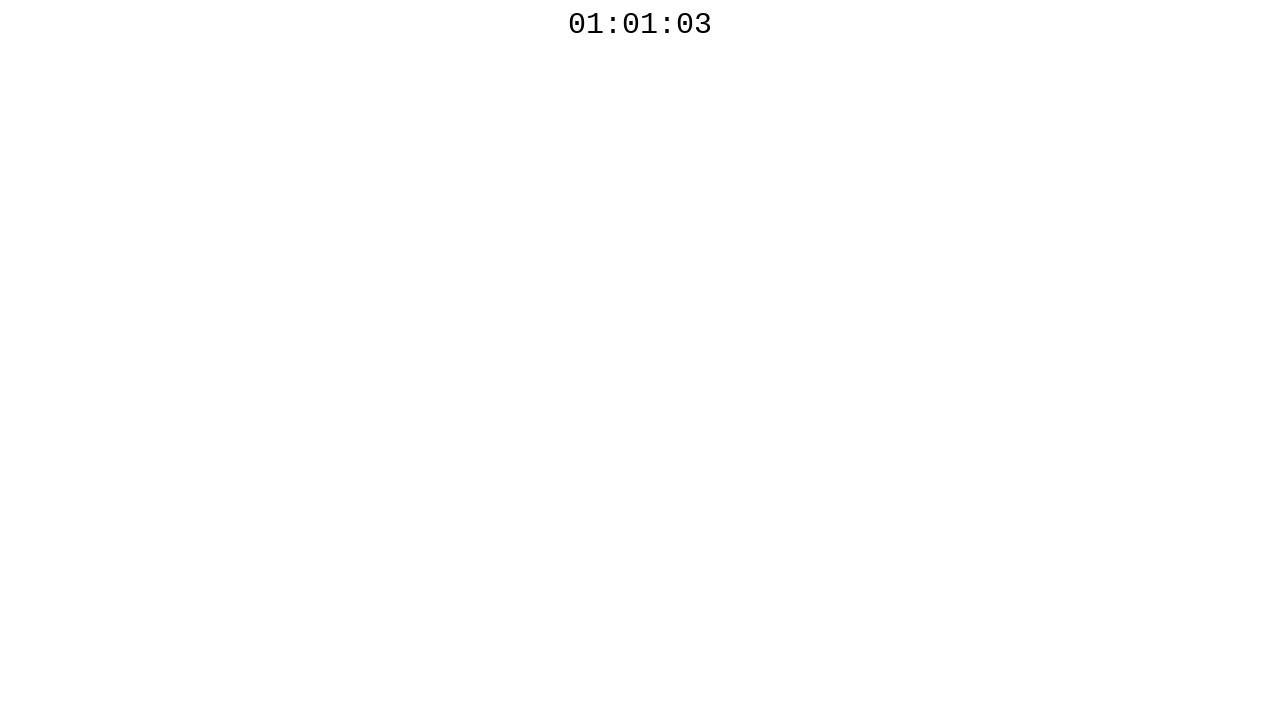

Retrieved countdown timer text: 01:01:03
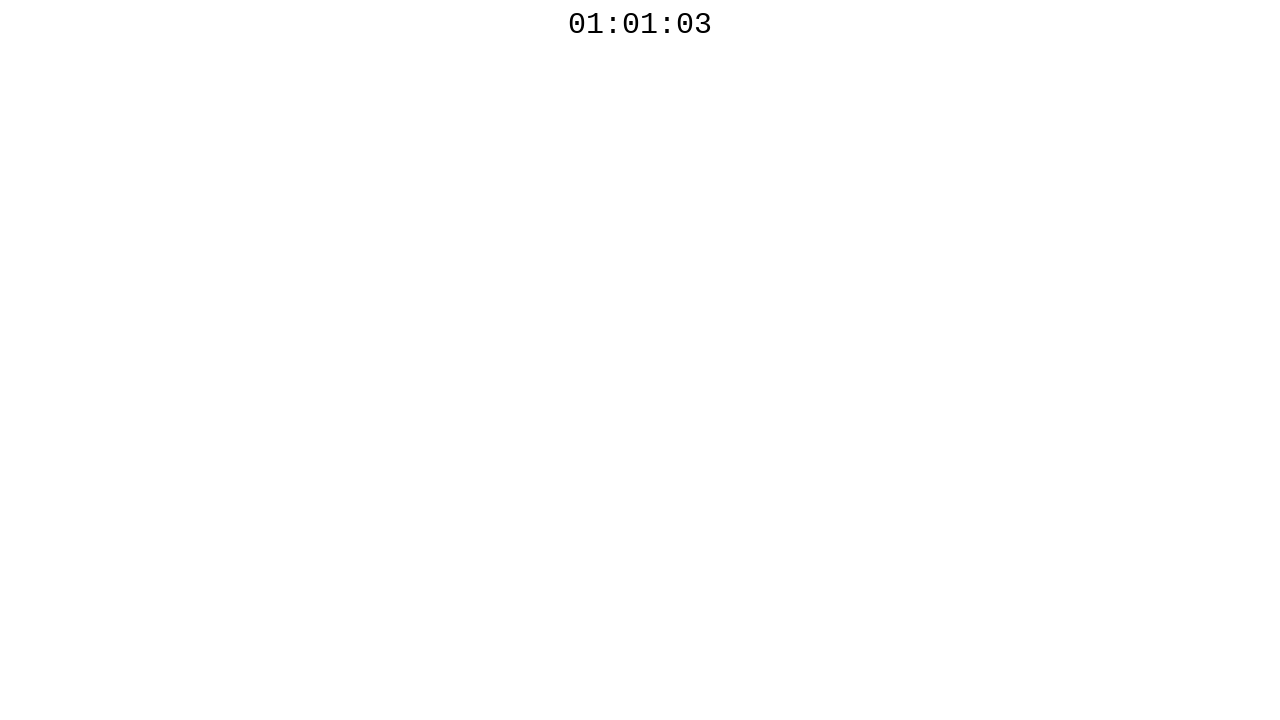

Waited 100ms before polling countdown timer again
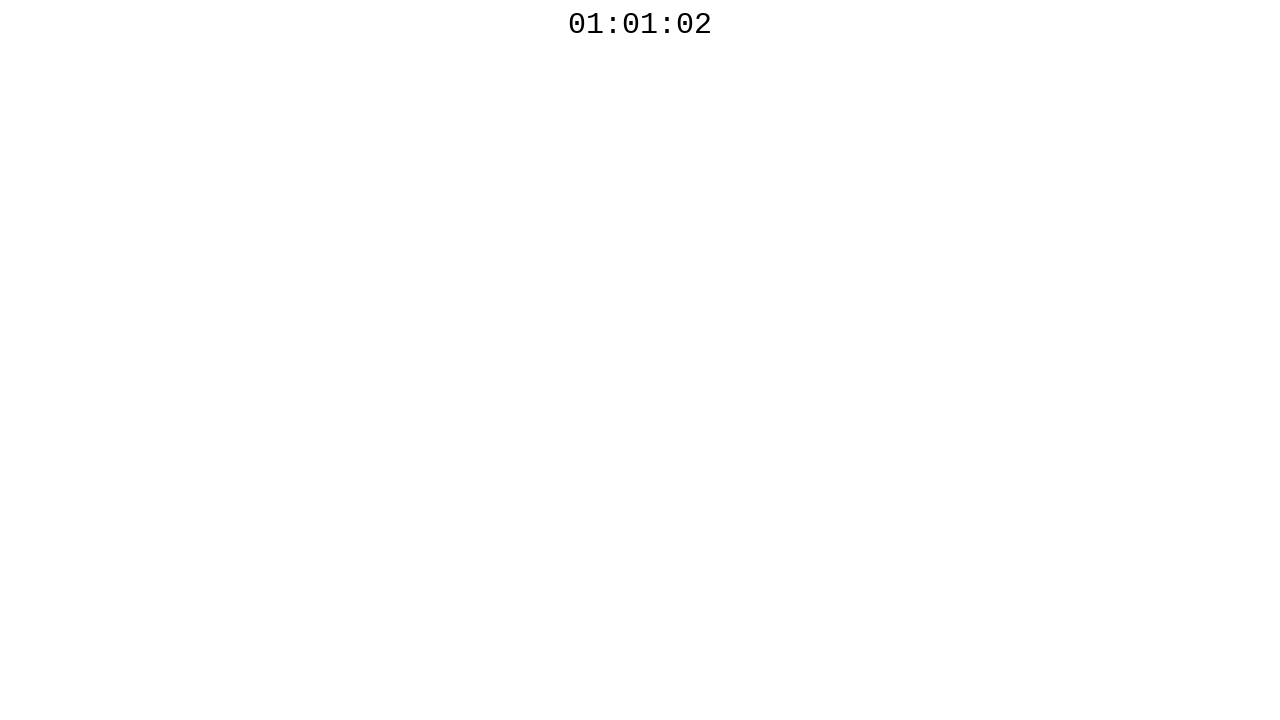

Retrieved countdown timer text: 01:01:02
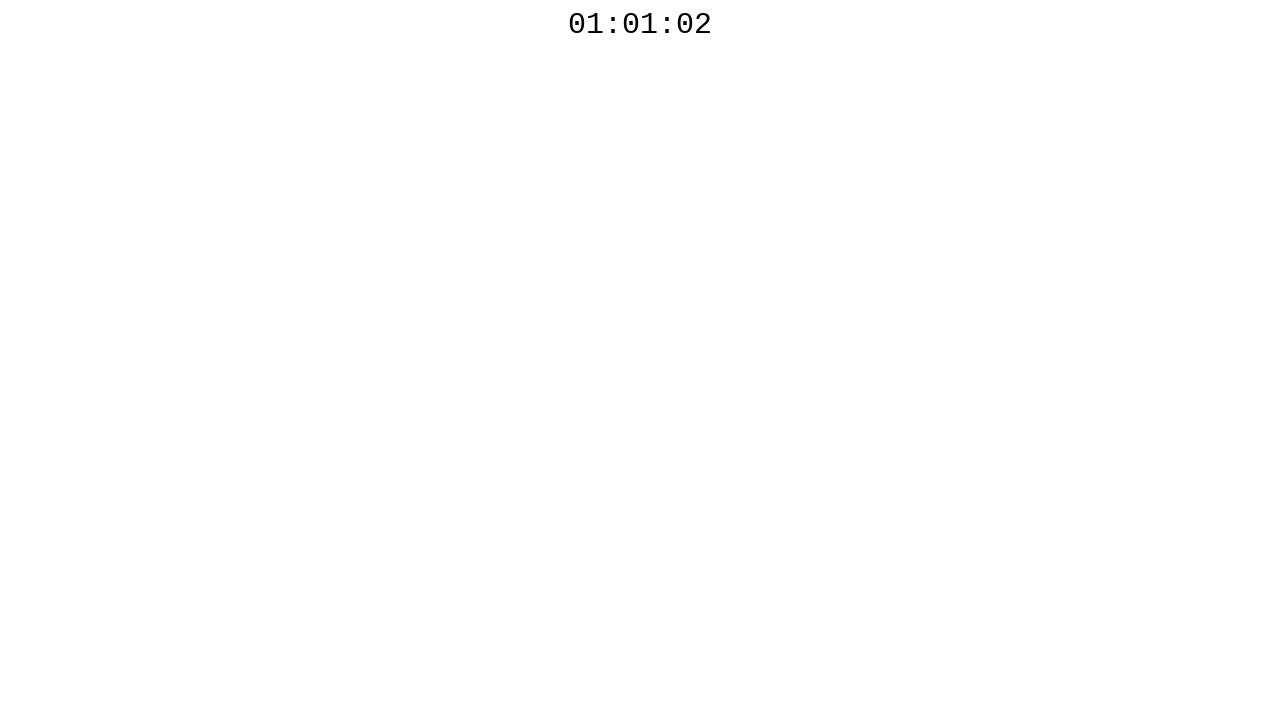

Waited 100ms before polling countdown timer again
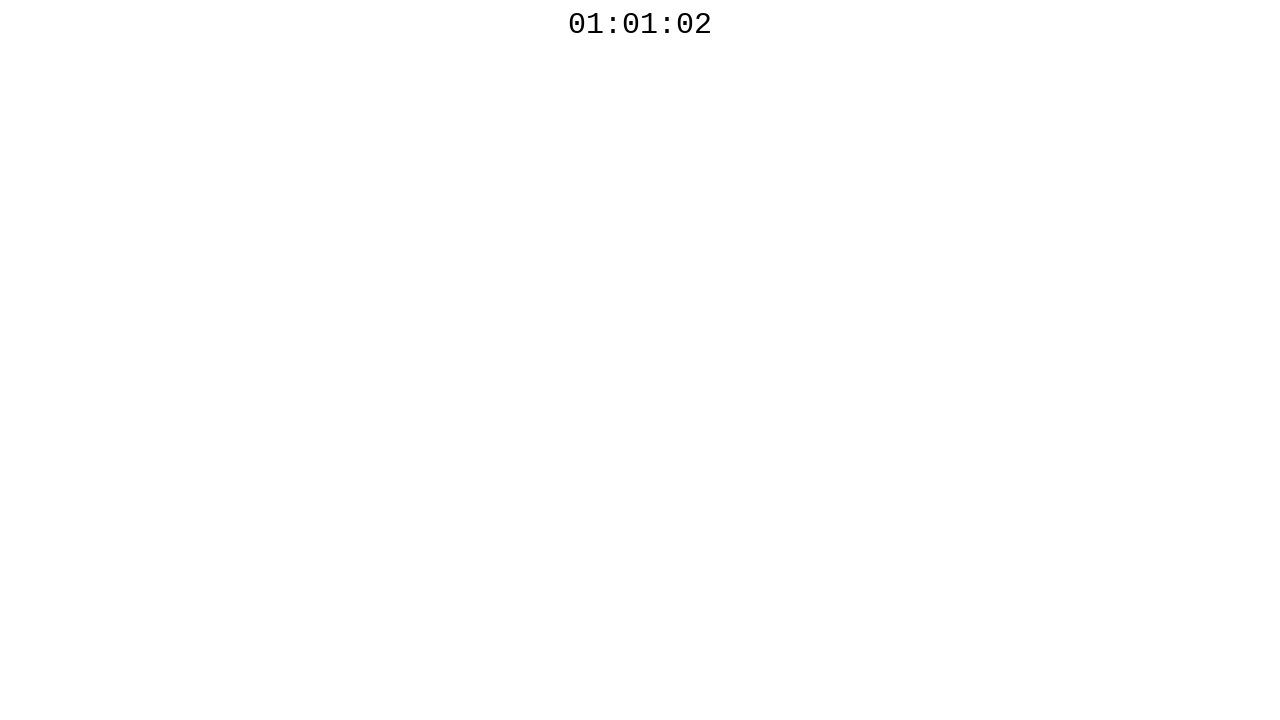

Retrieved countdown timer text: 01:01:02
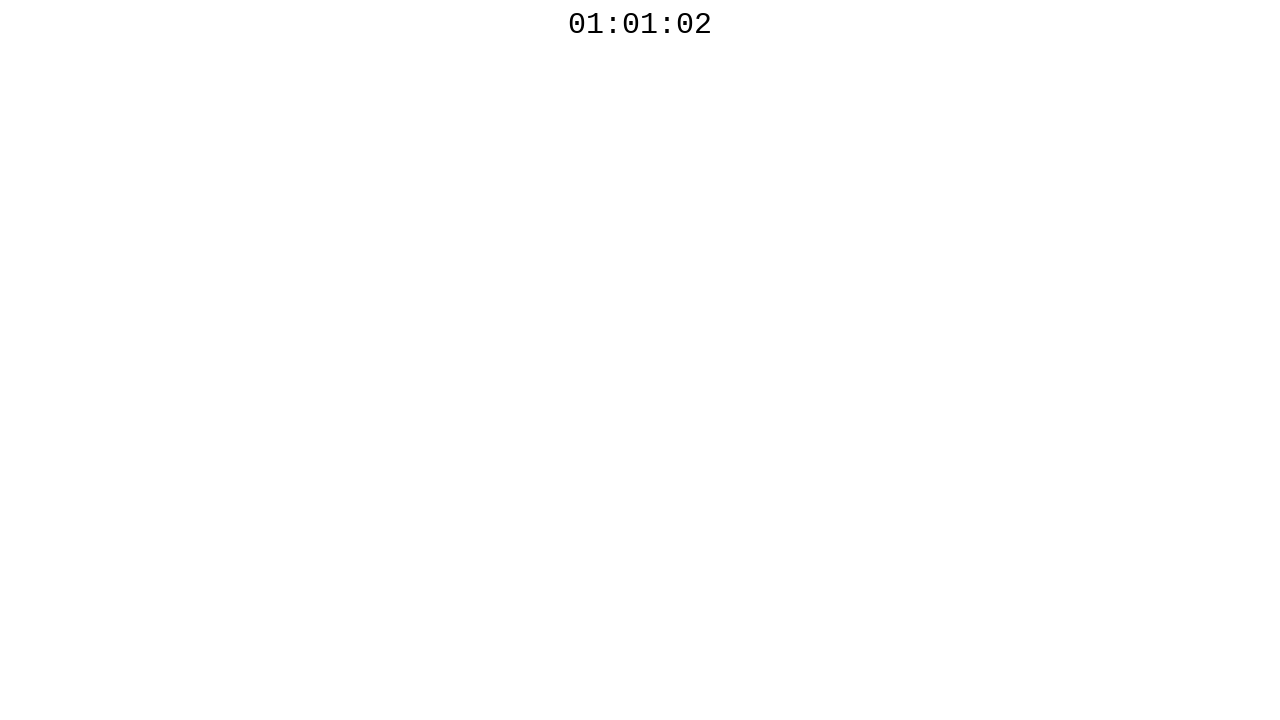

Waited 100ms before polling countdown timer again
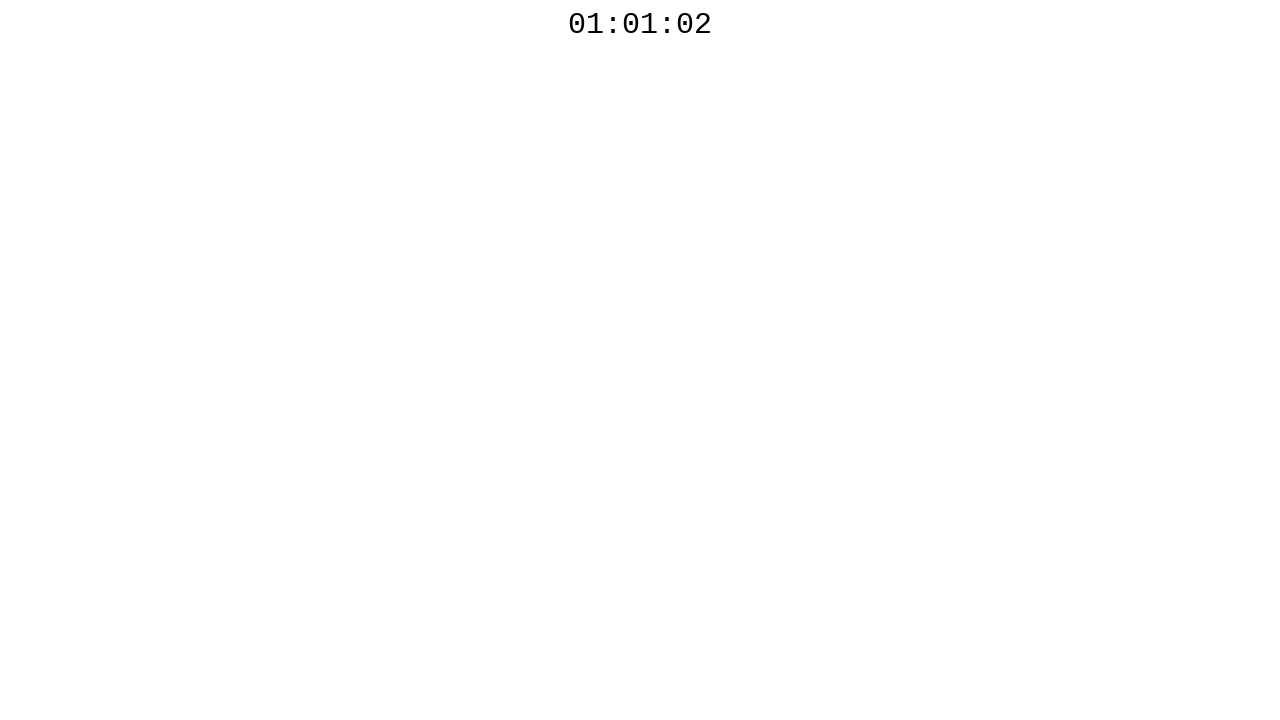

Retrieved countdown timer text: 01:01:02
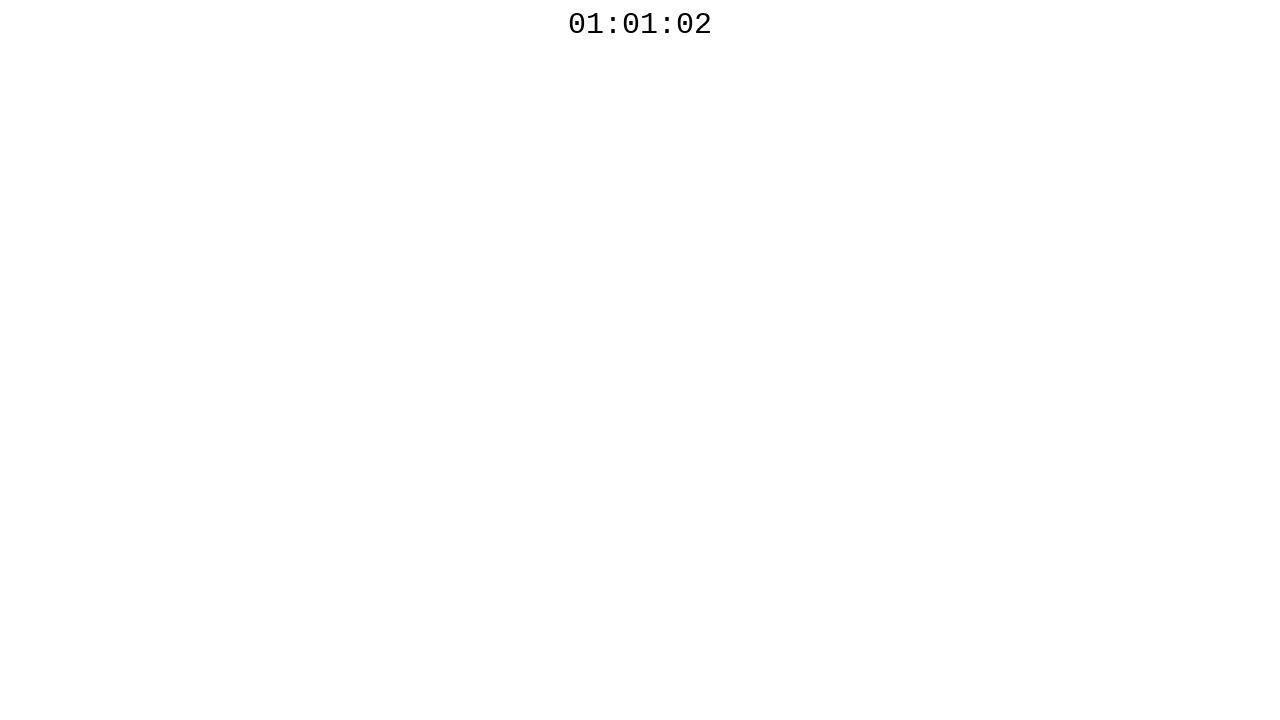

Waited 100ms before polling countdown timer again
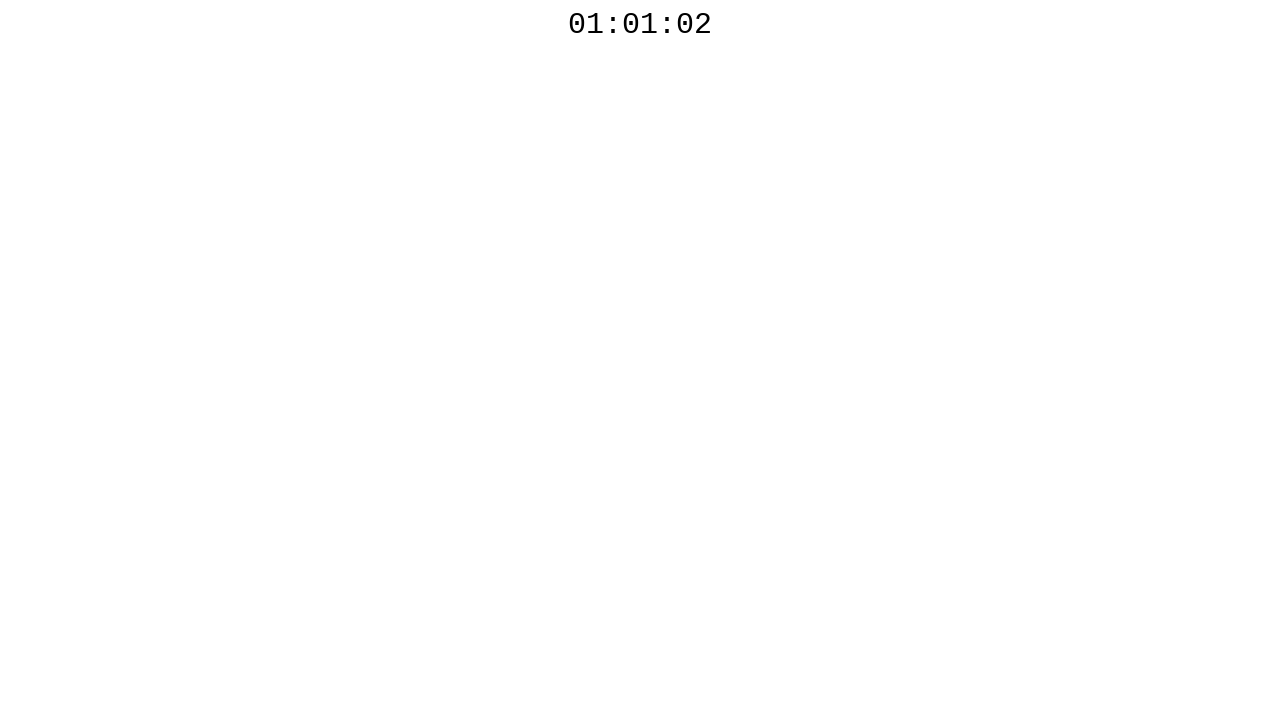

Retrieved countdown timer text: 01:01:01
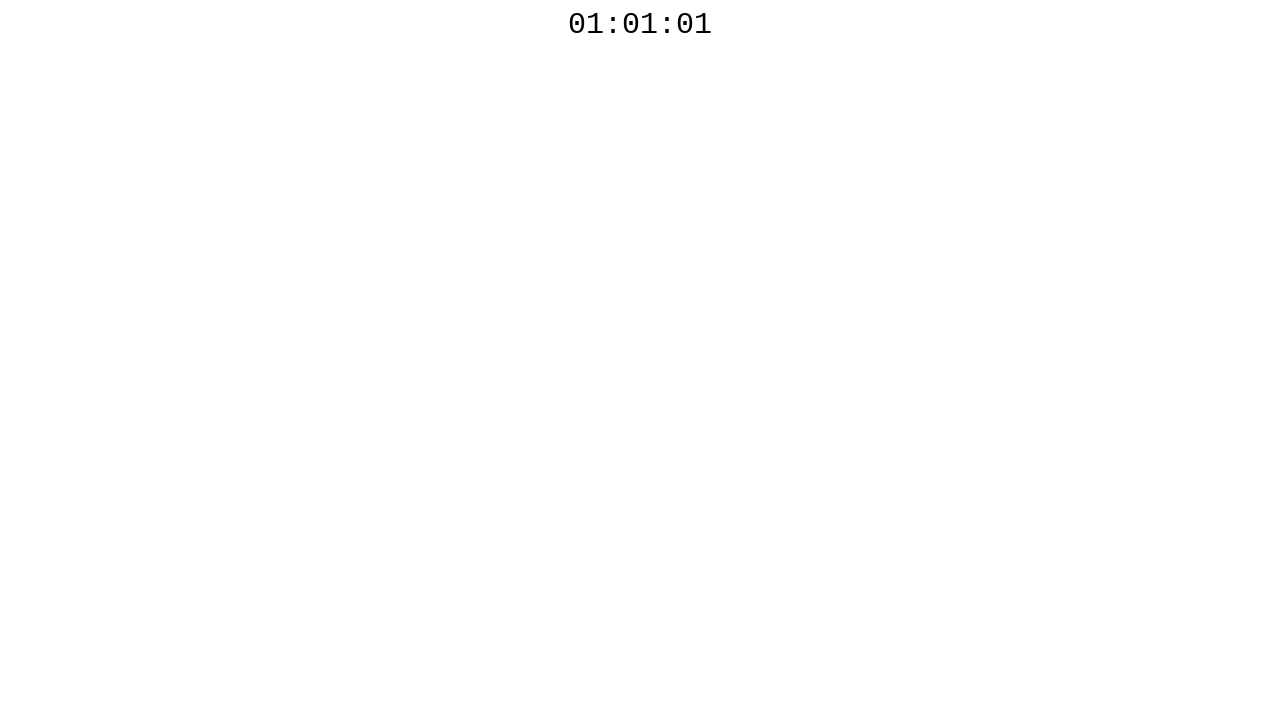

Waited 100ms before polling countdown timer again
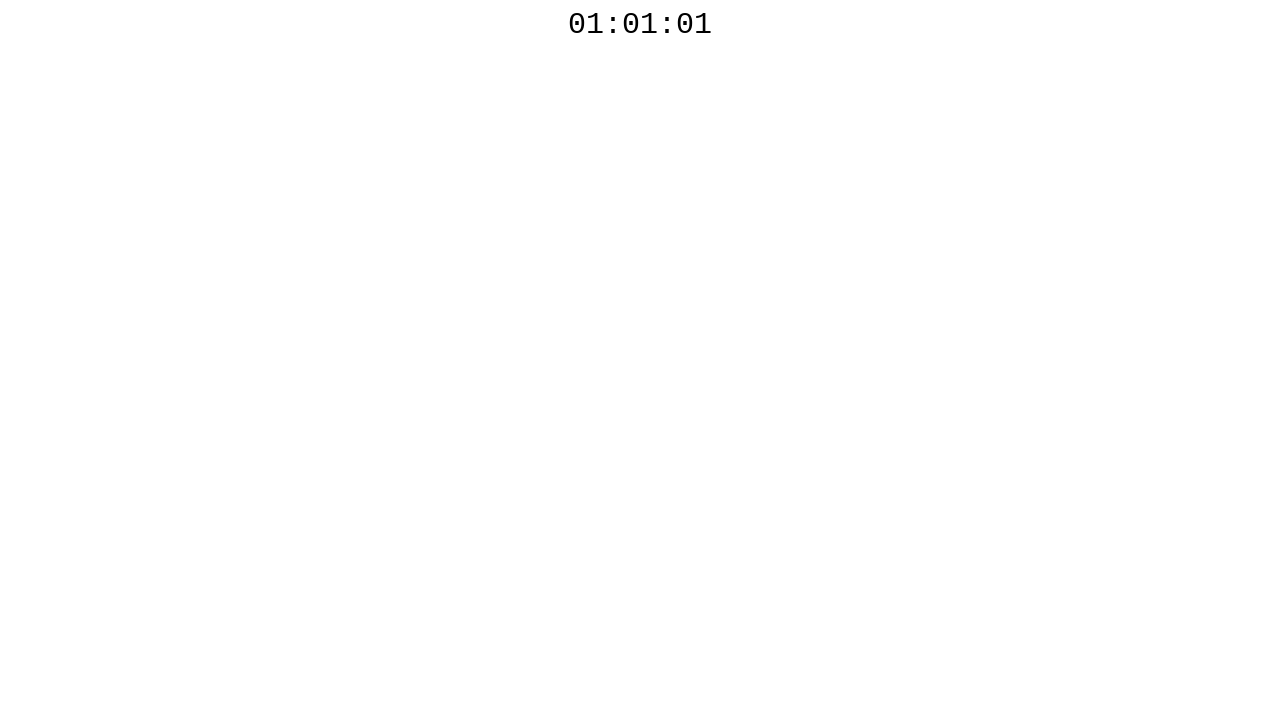

Retrieved countdown timer text: 01:01:01
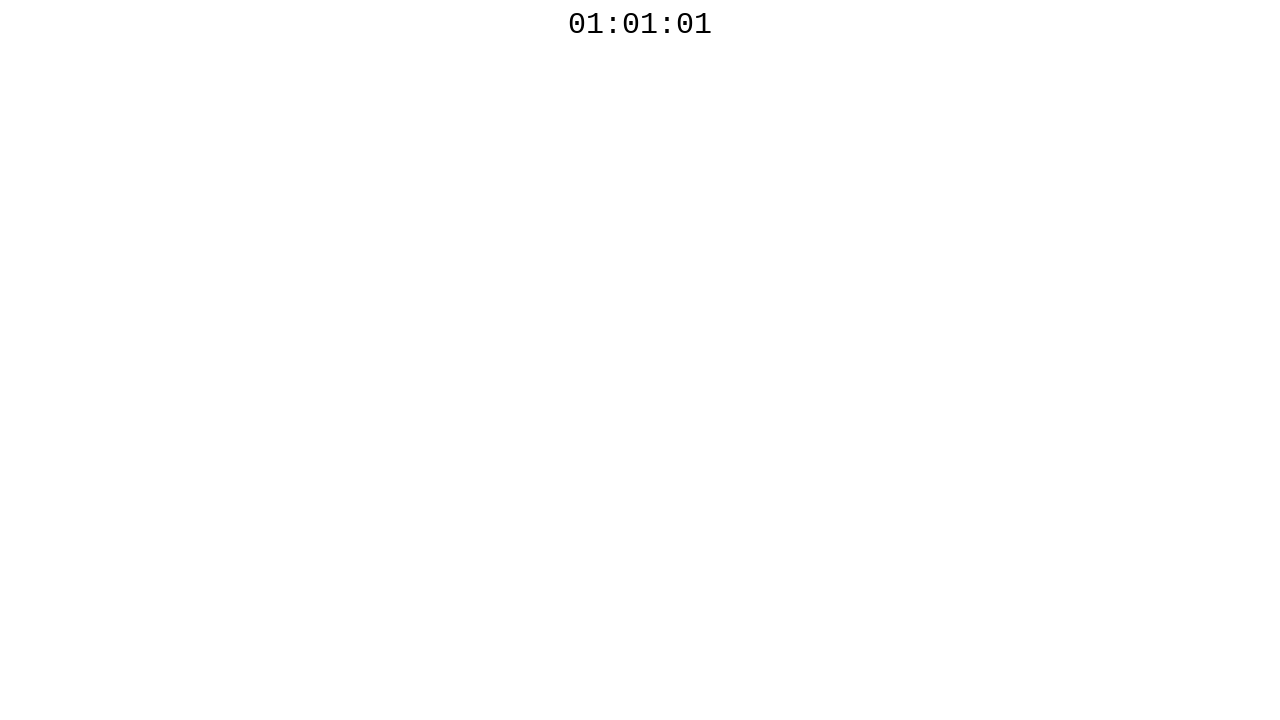

Waited 100ms before polling countdown timer again
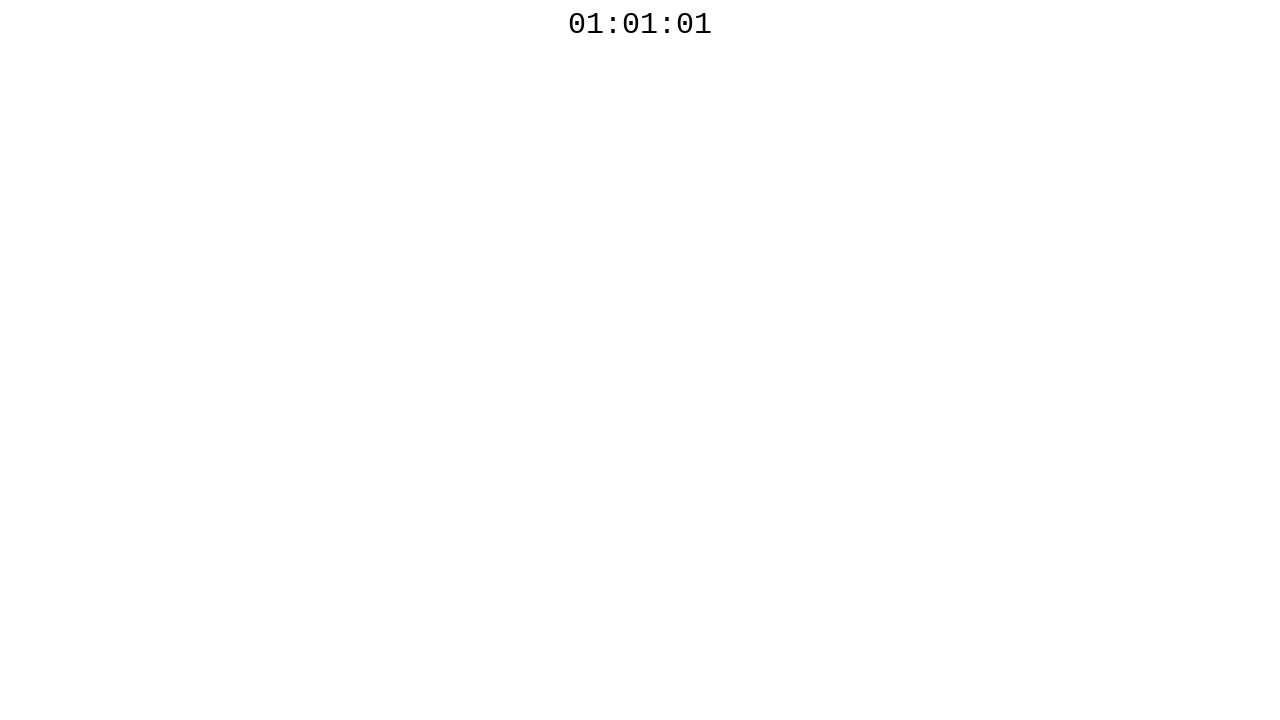

Retrieved countdown timer text: 01:01:01
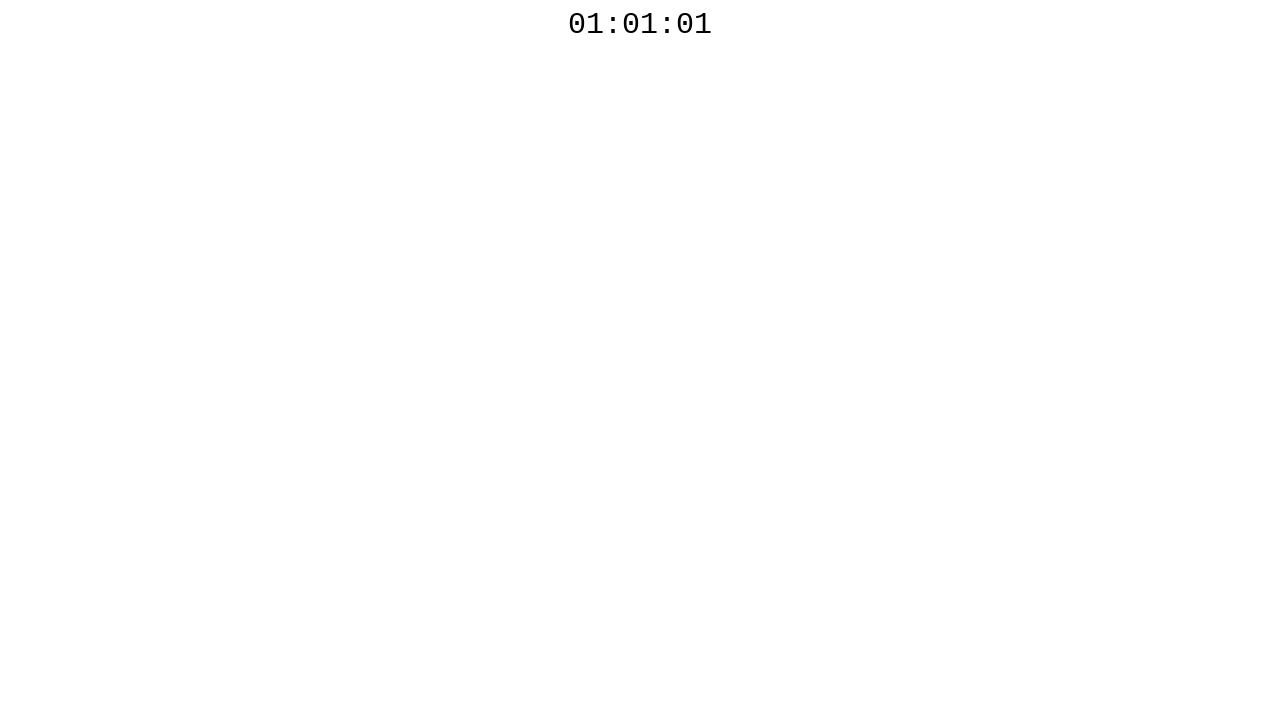

Waited 100ms before polling countdown timer again
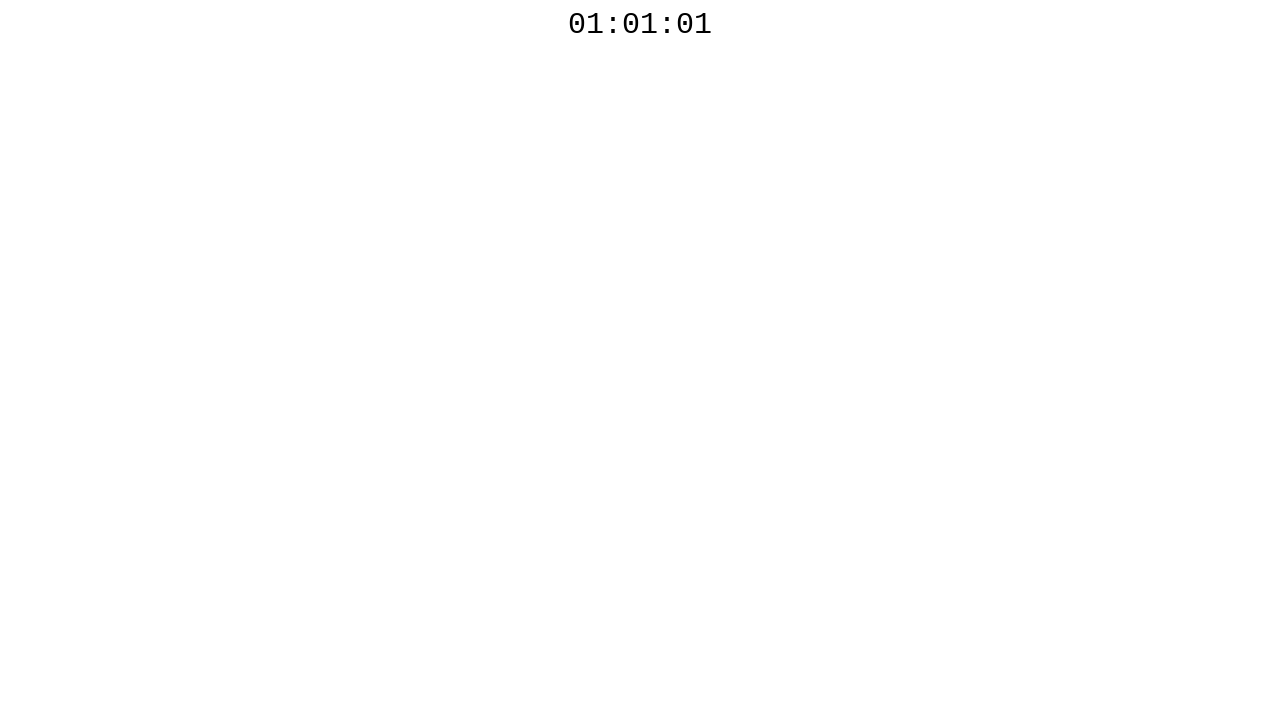

Retrieved countdown timer text: 01:01:01
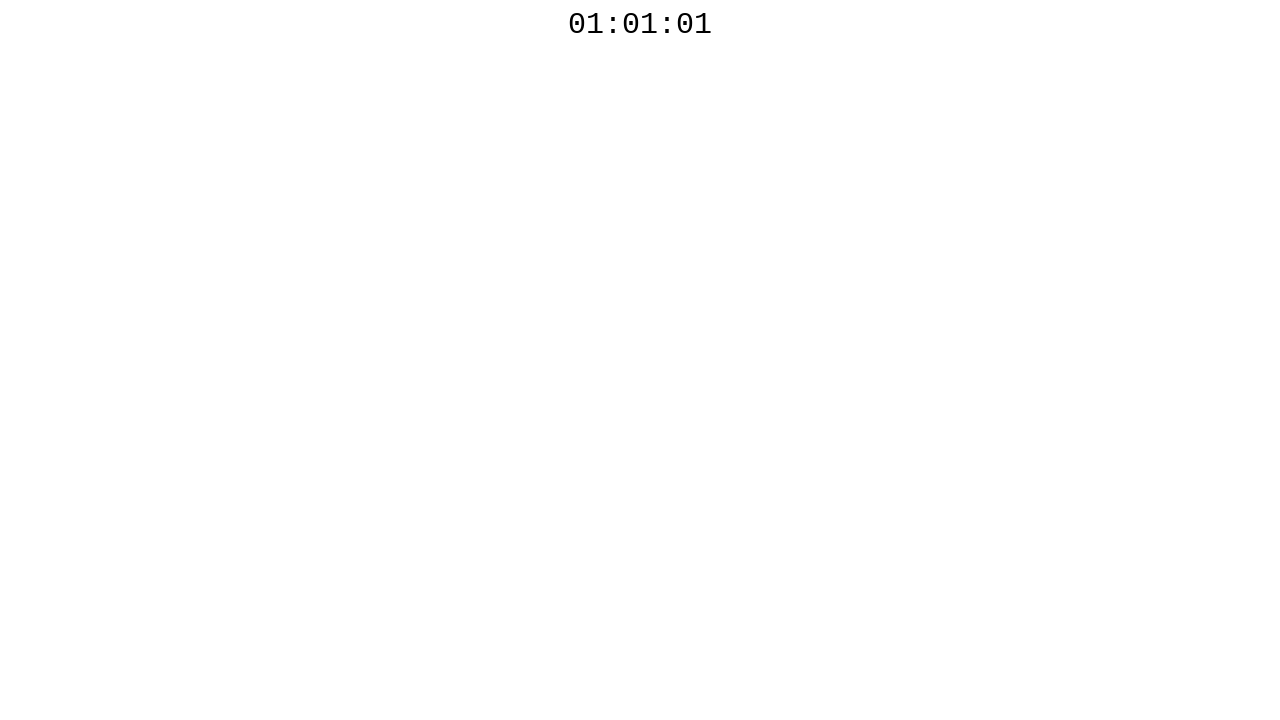

Waited 100ms before polling countdown timer again
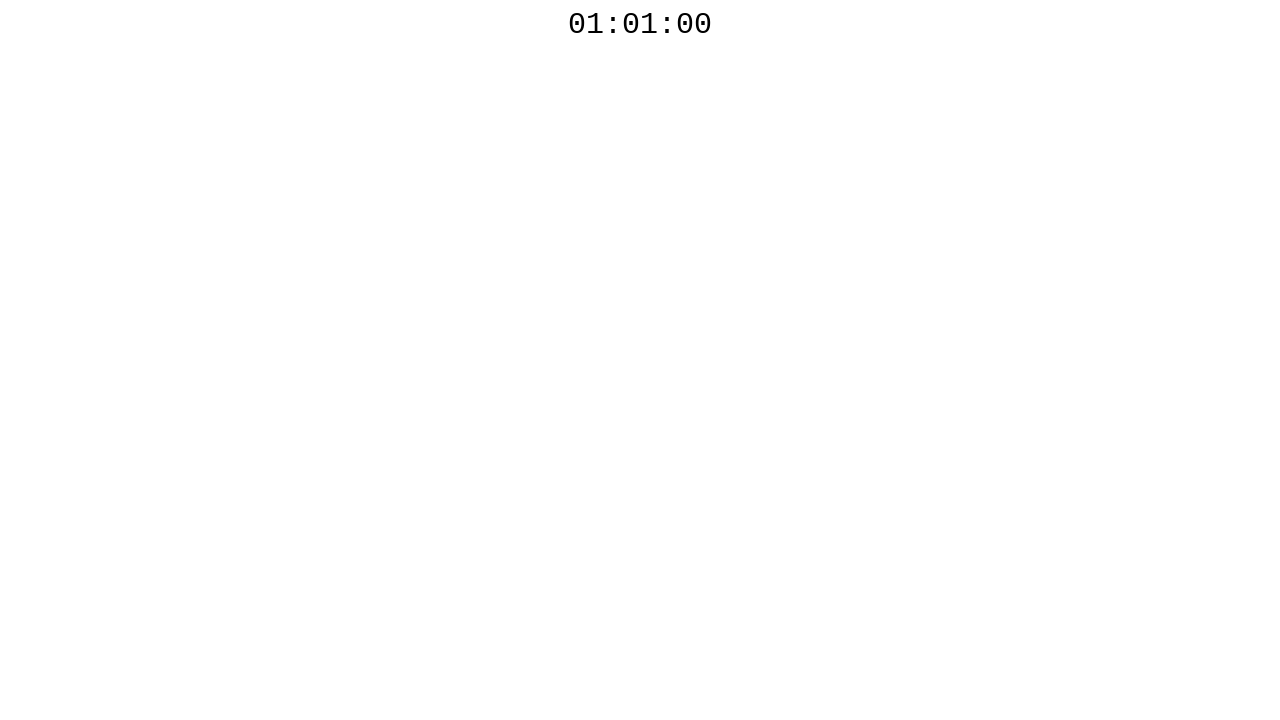

Retrieved countdown timer text: 01:01:00
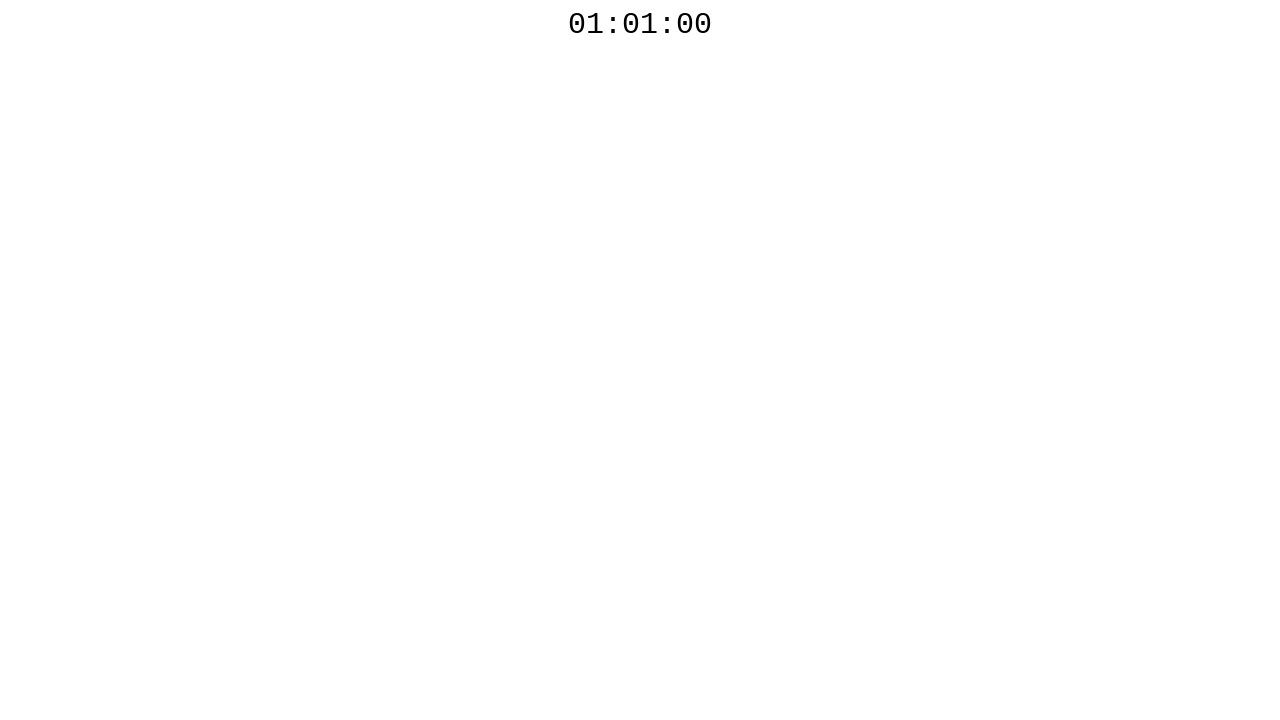

Countdown timer reached 00 - fluent wait completed successfully
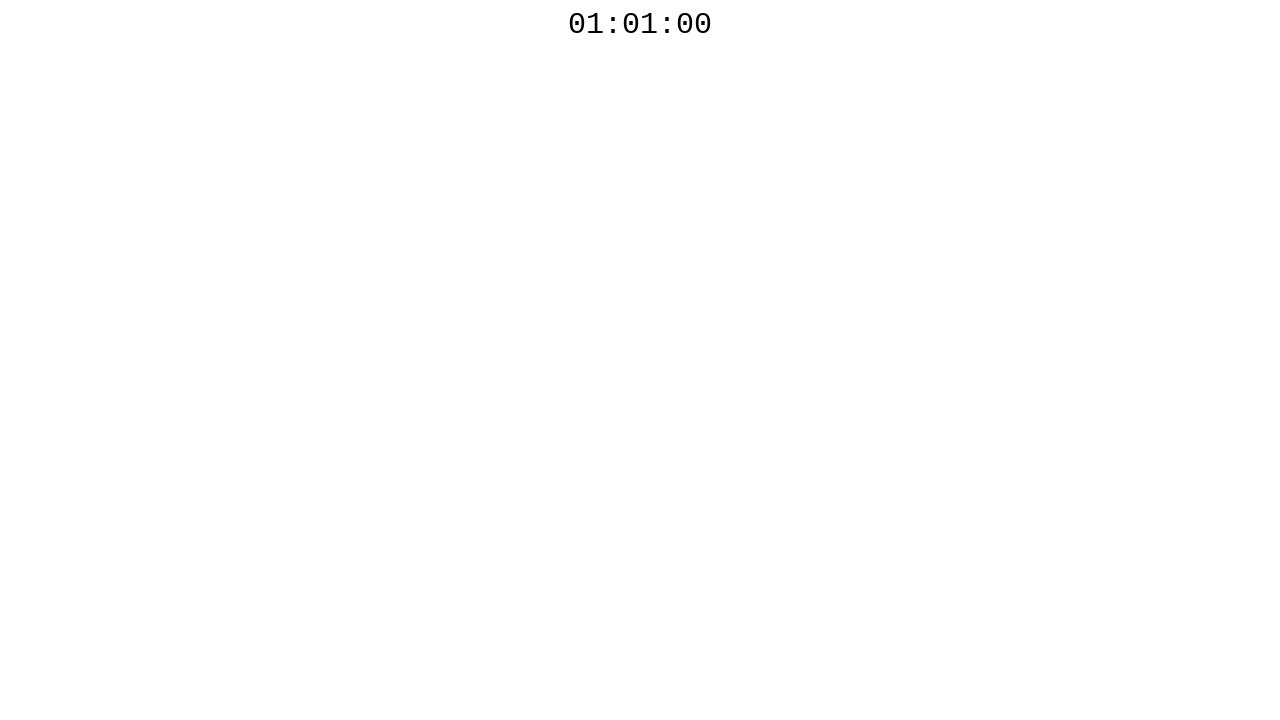

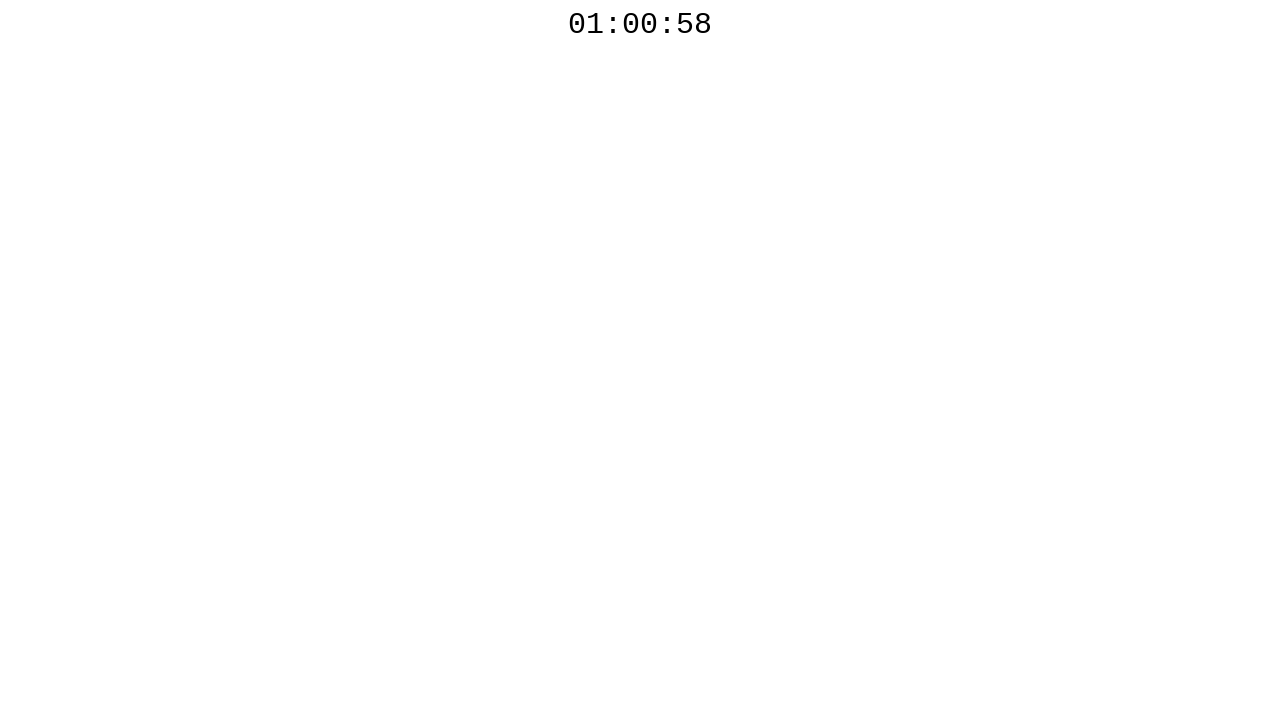